Navigates to a product page on Daraz, scrolls through the entire page to load content, and verifies that comments/content sections are present

Starting URL: https://www.daraz.com.bd/products/new-stylish-eyewear-frames-for-men-and-women-trendy-durable-and-comfortable-i490604933-s2373248417.html

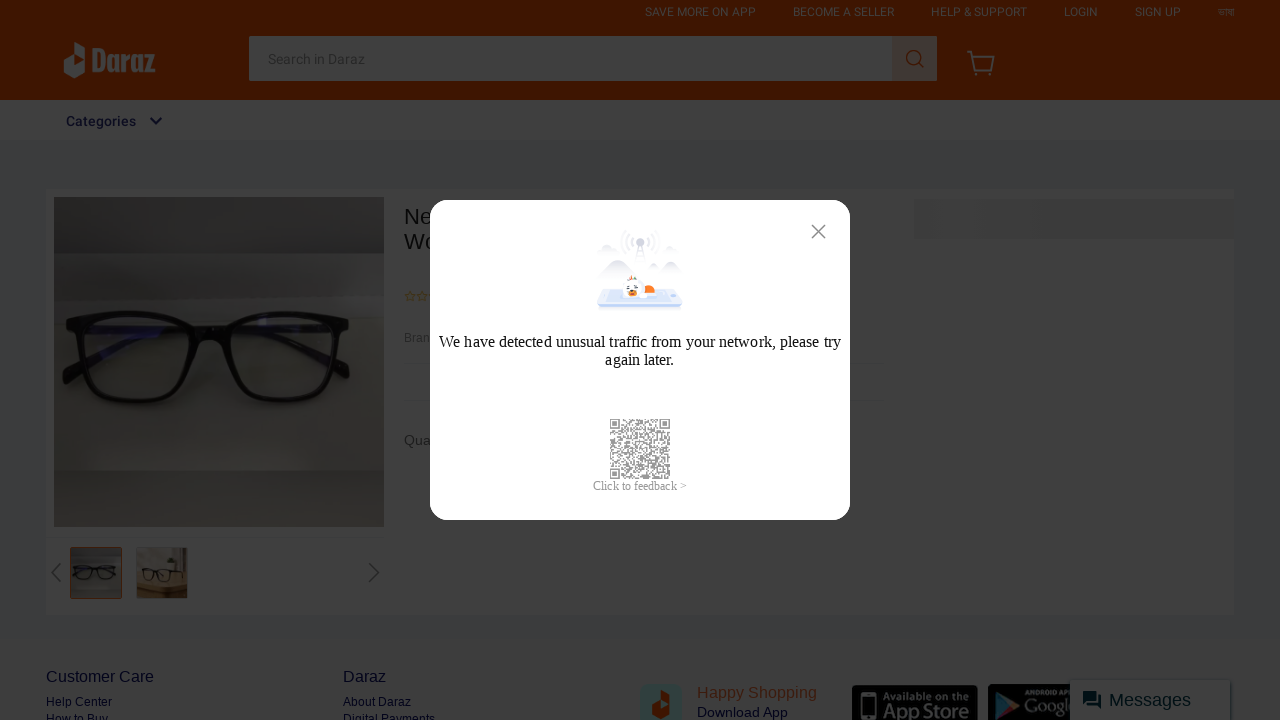

Reloaded the product page
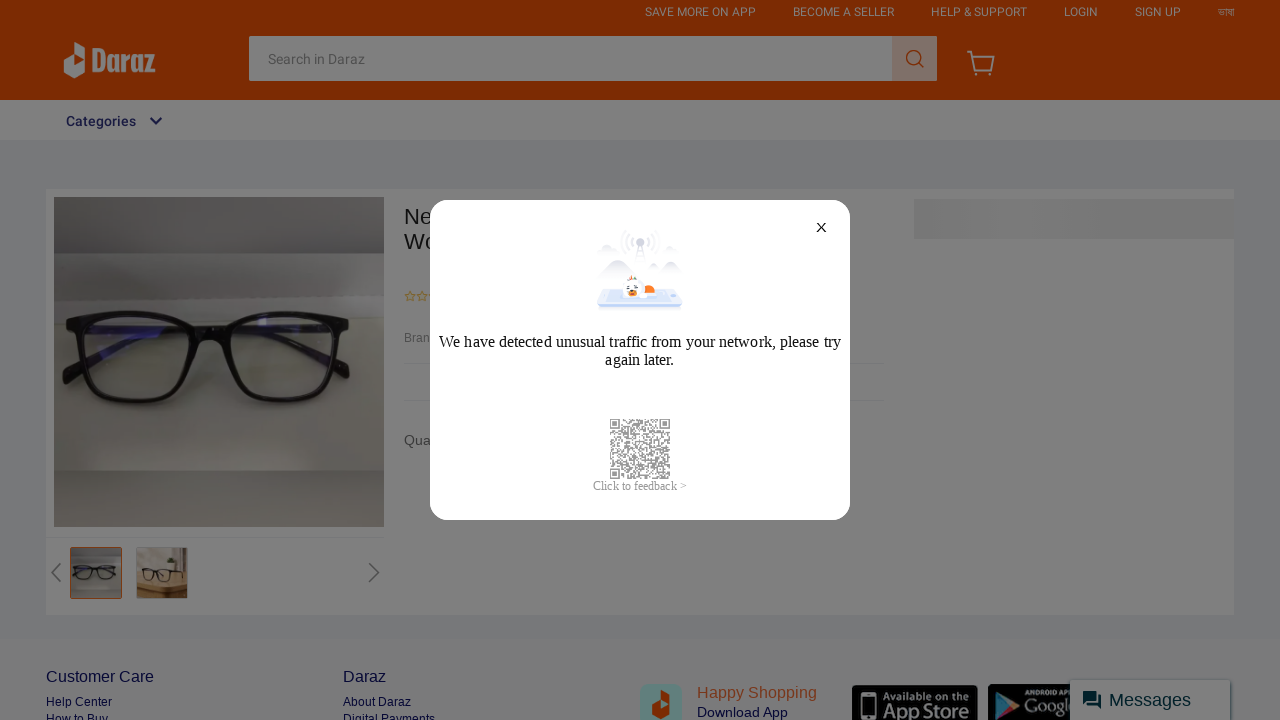

Retrieved page height for scrolling
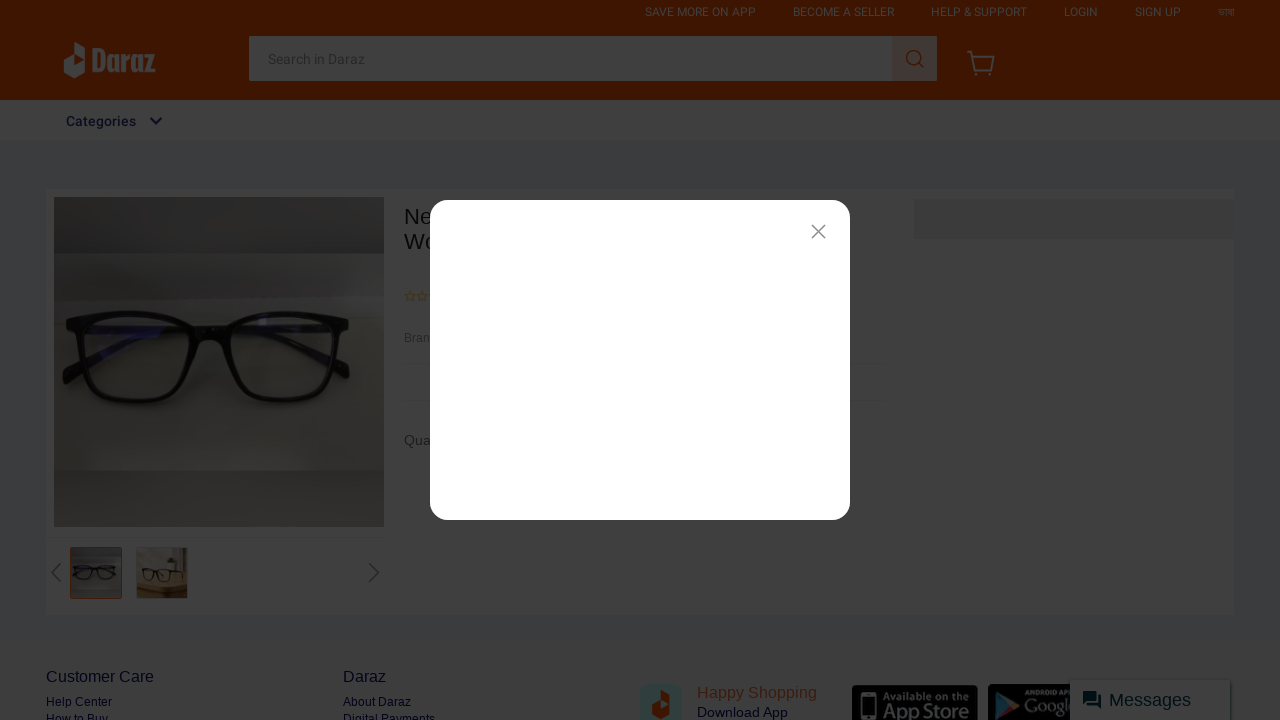

Scrolled to position 0px
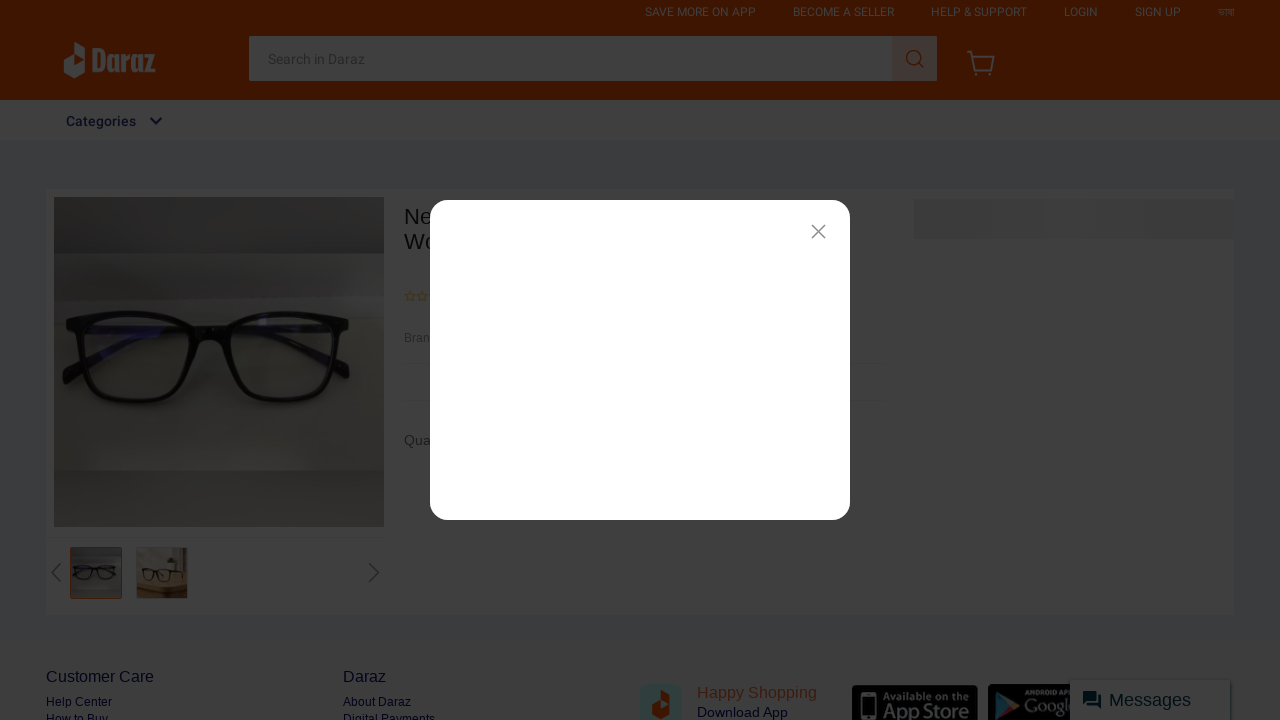

Waited 100ms for content to load
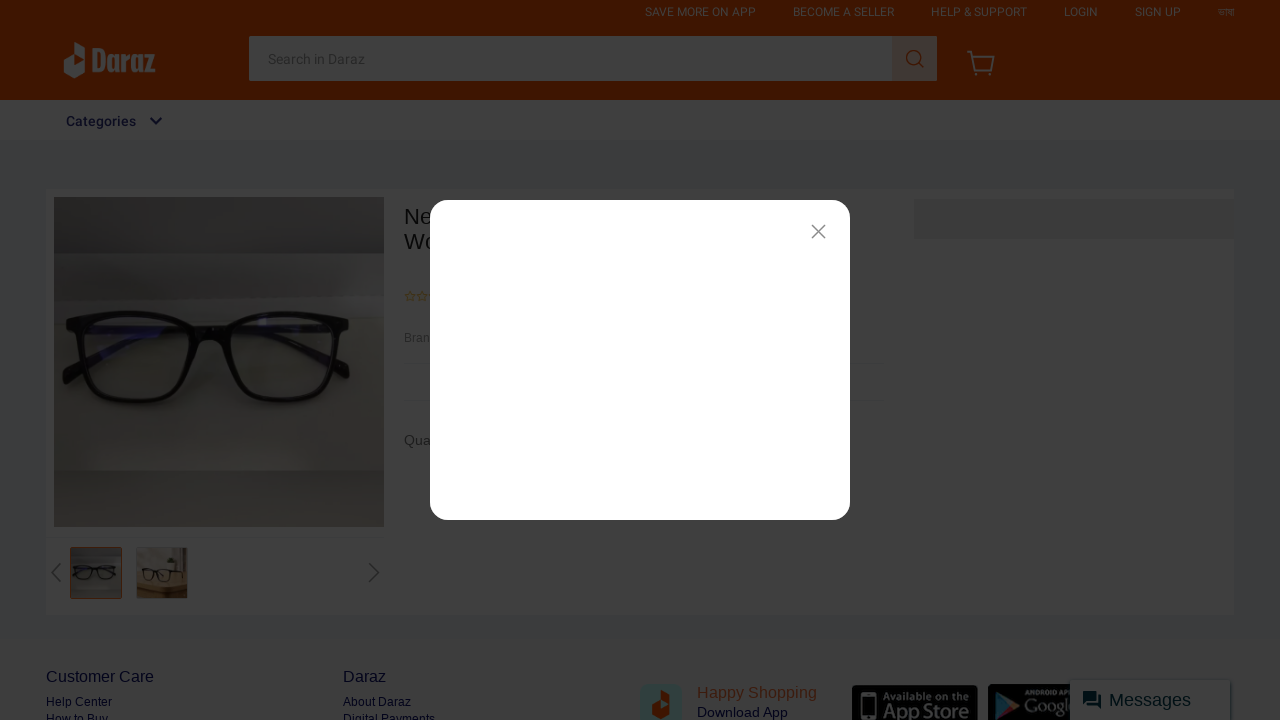

Scrolled to position 30px
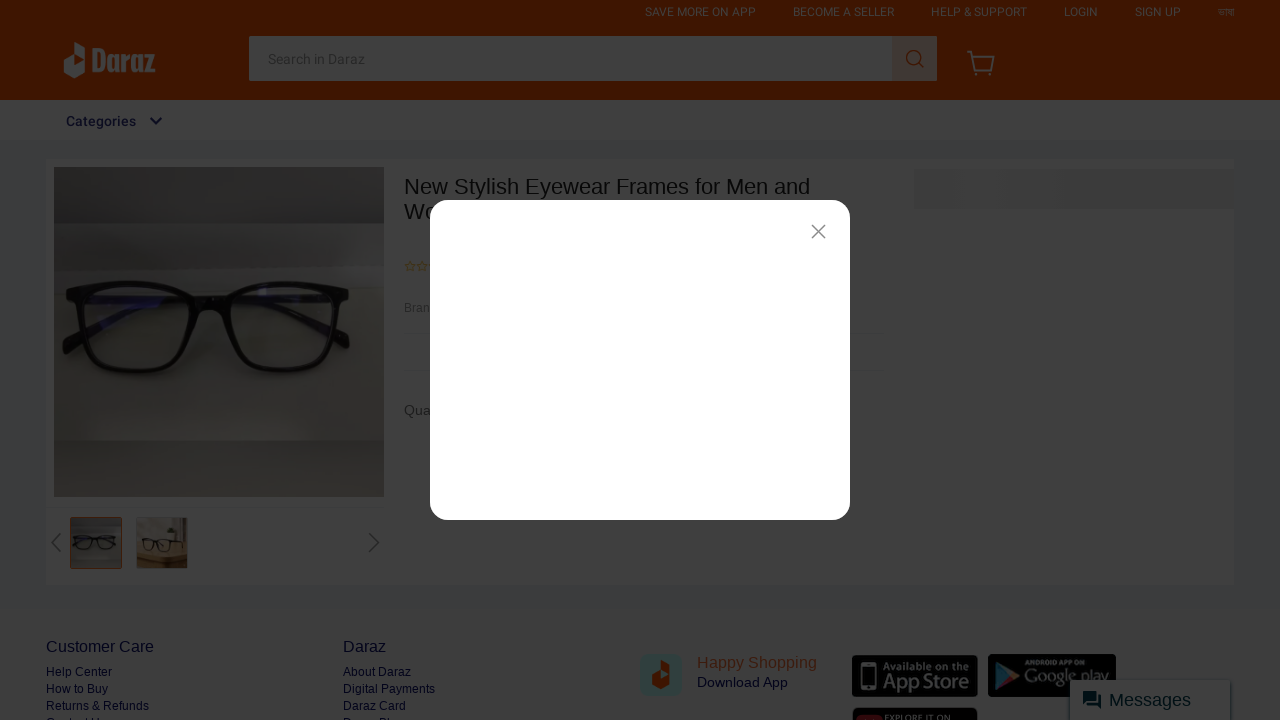

Waited 100ms for content to load
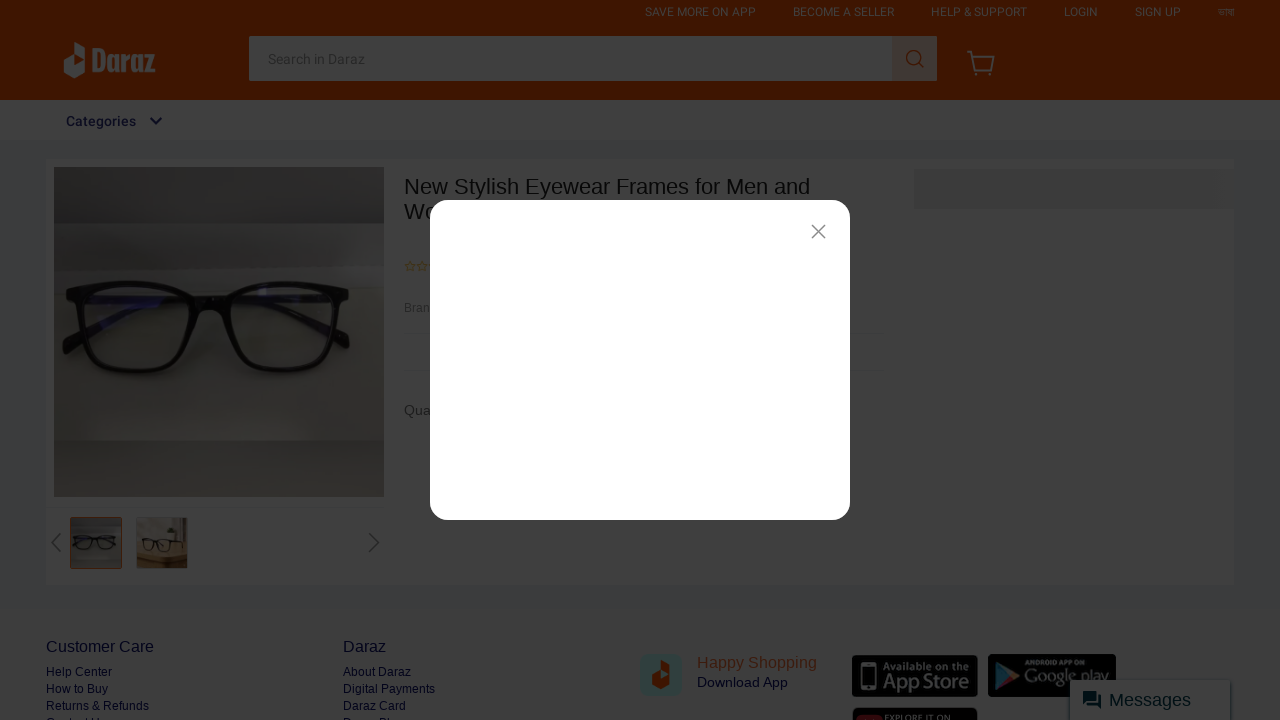

Scrolled to position 60px
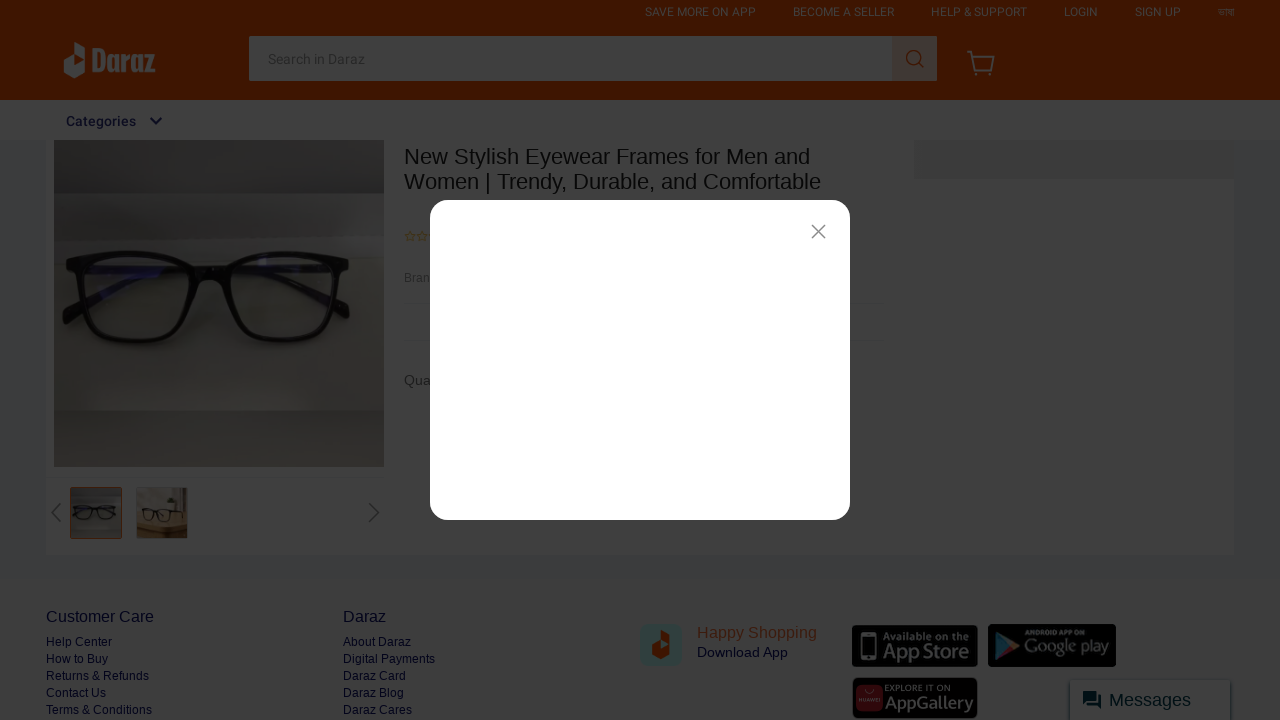

Waited 100ms for content to load
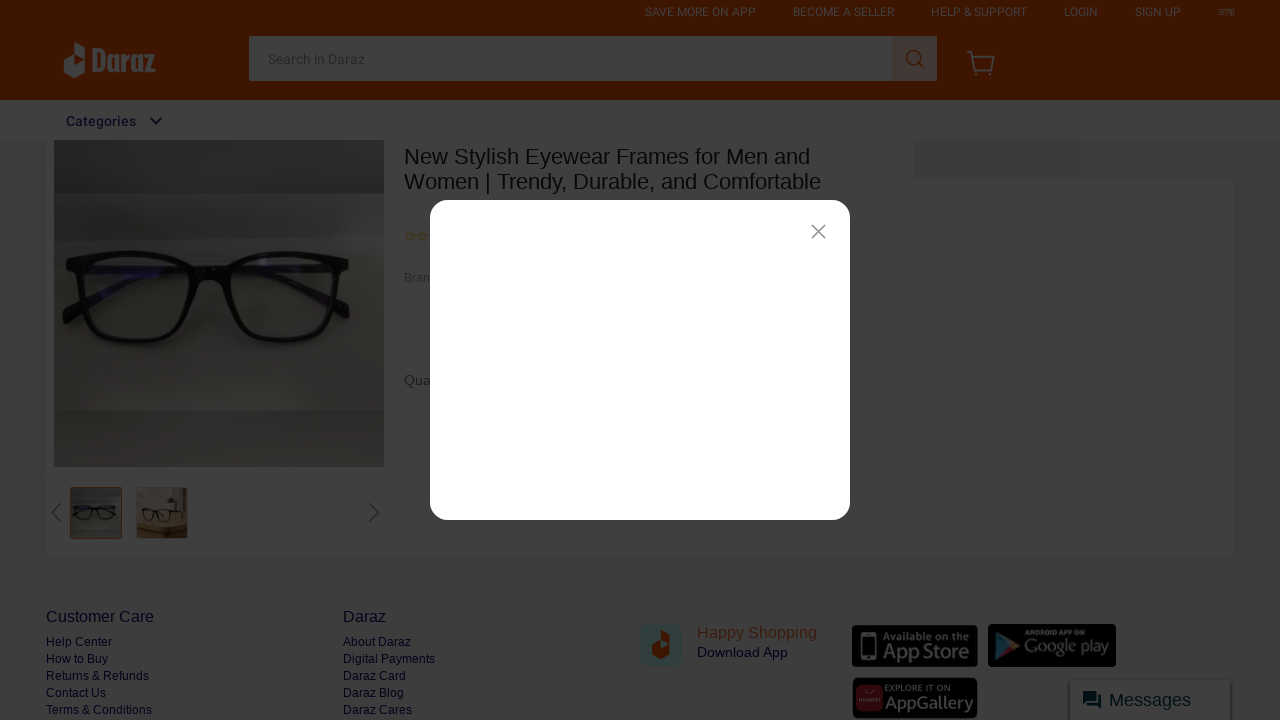

Scrolled to position 90px
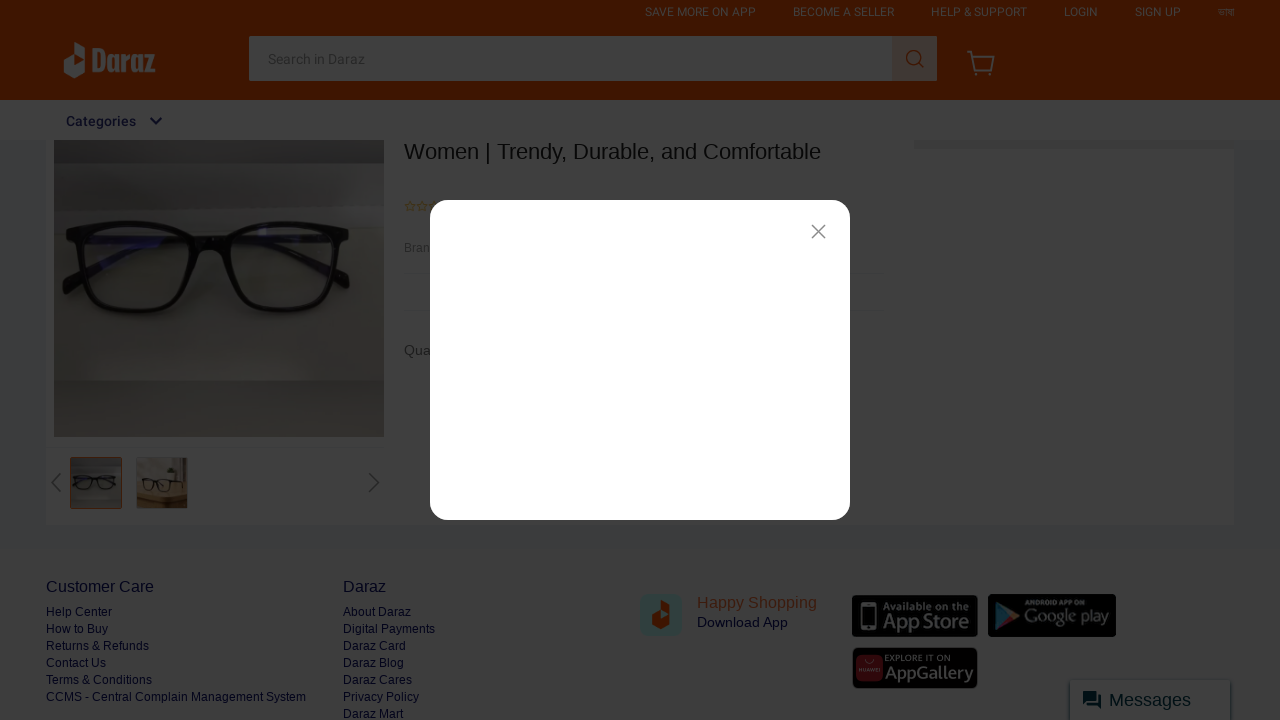

Waited 100ms for content to load
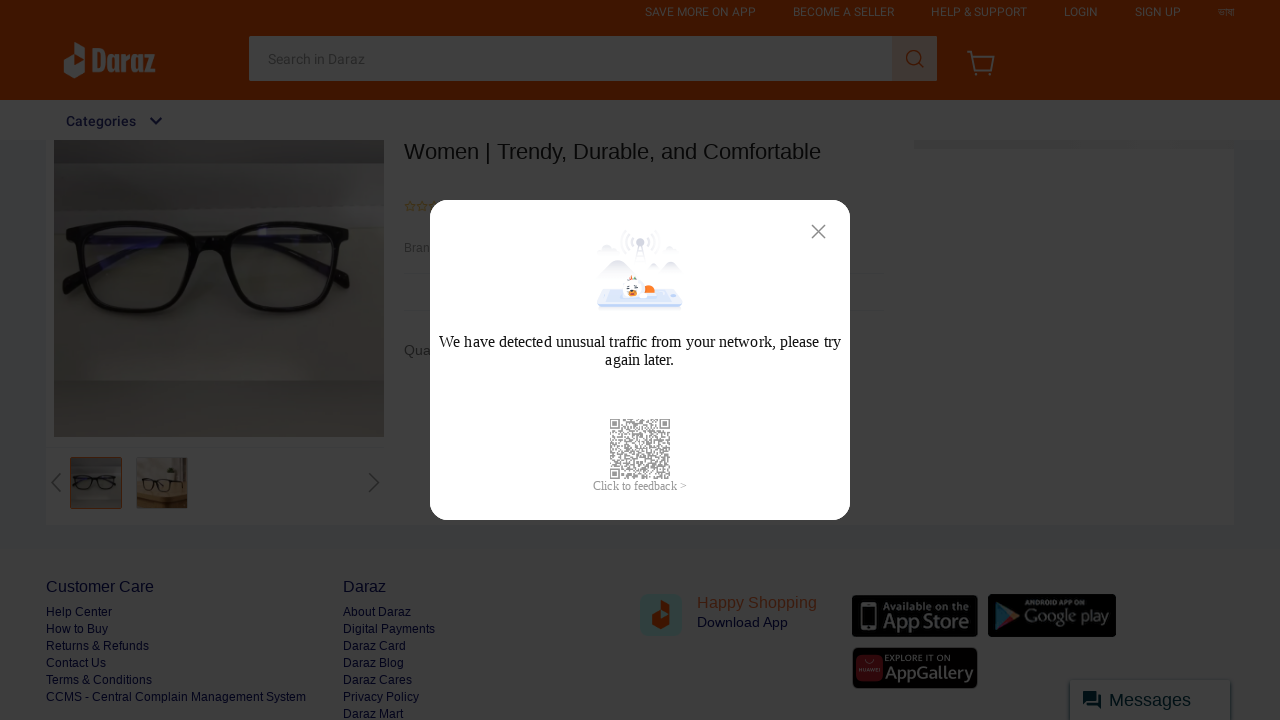

Scrolled to position 120px
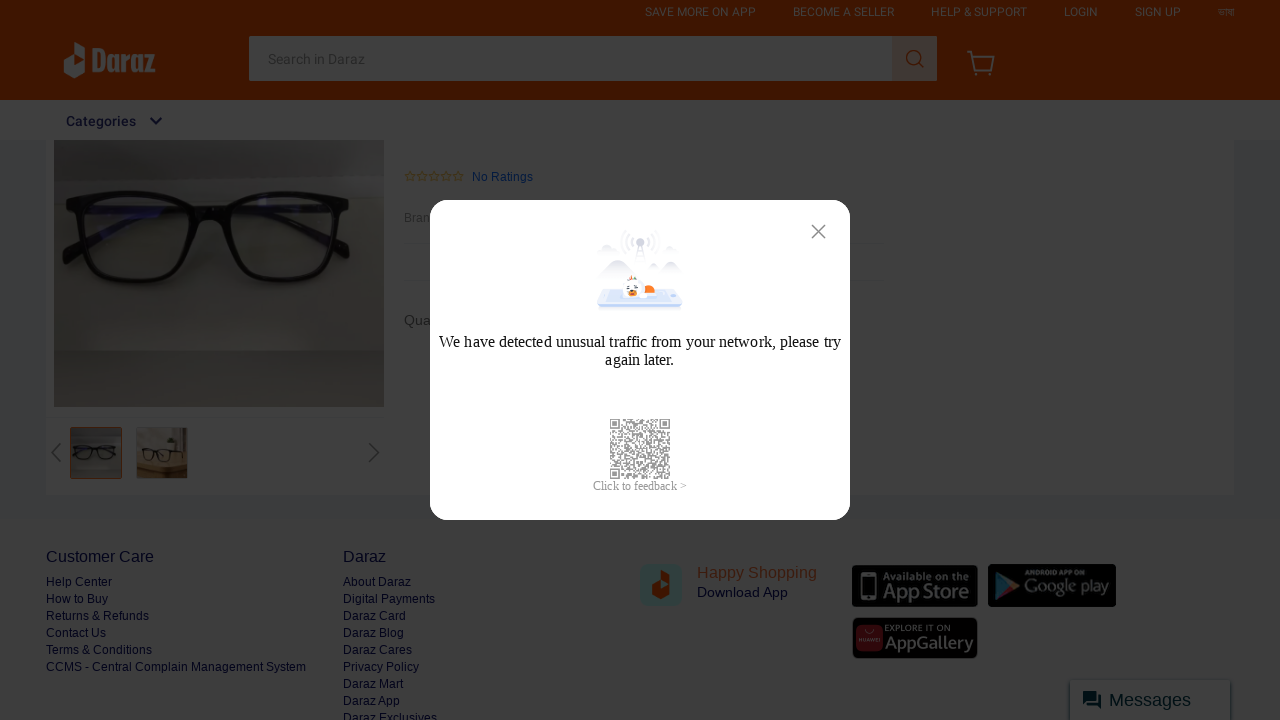

Waited 100ms for content to load
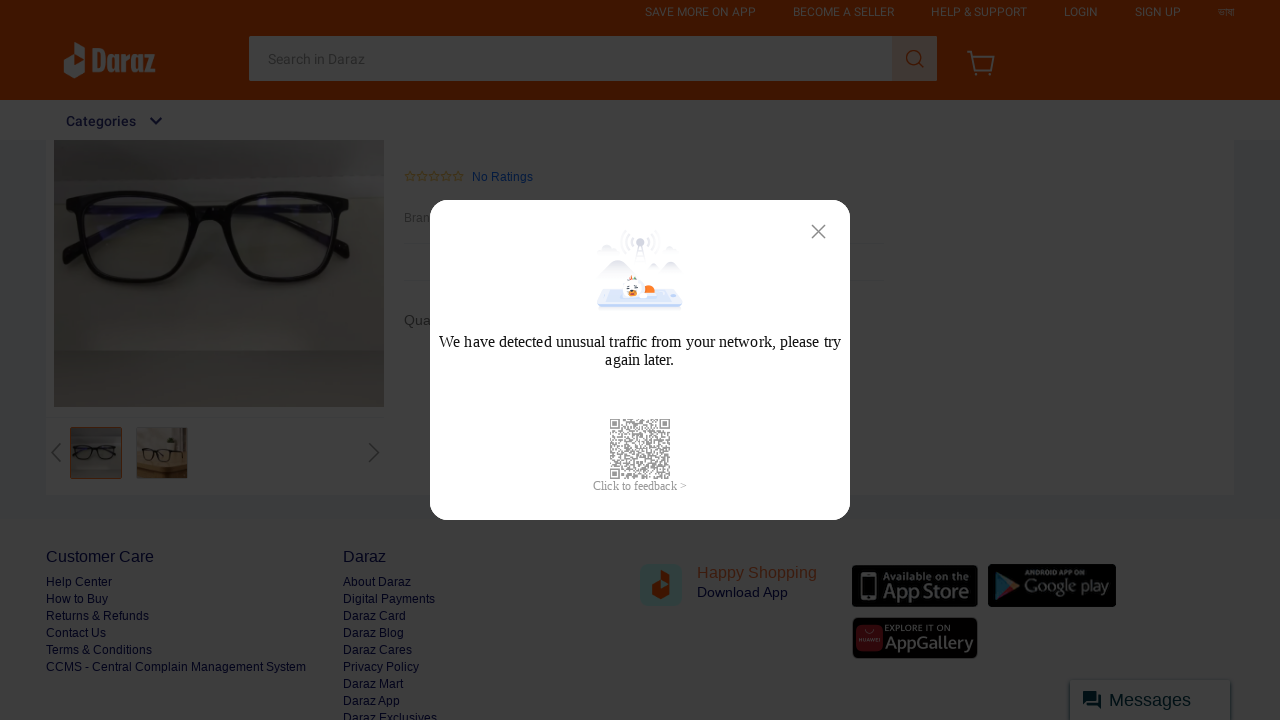

Scrolled to position 150px
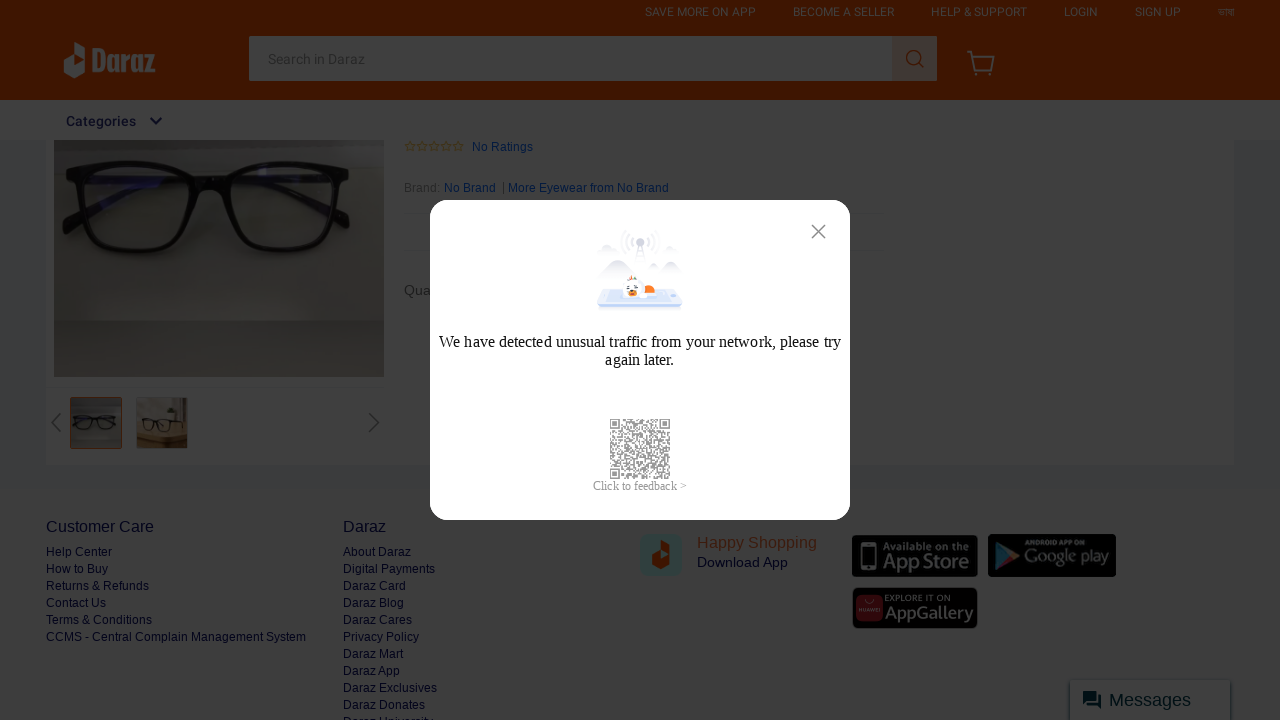

Waited 100ms for content to load
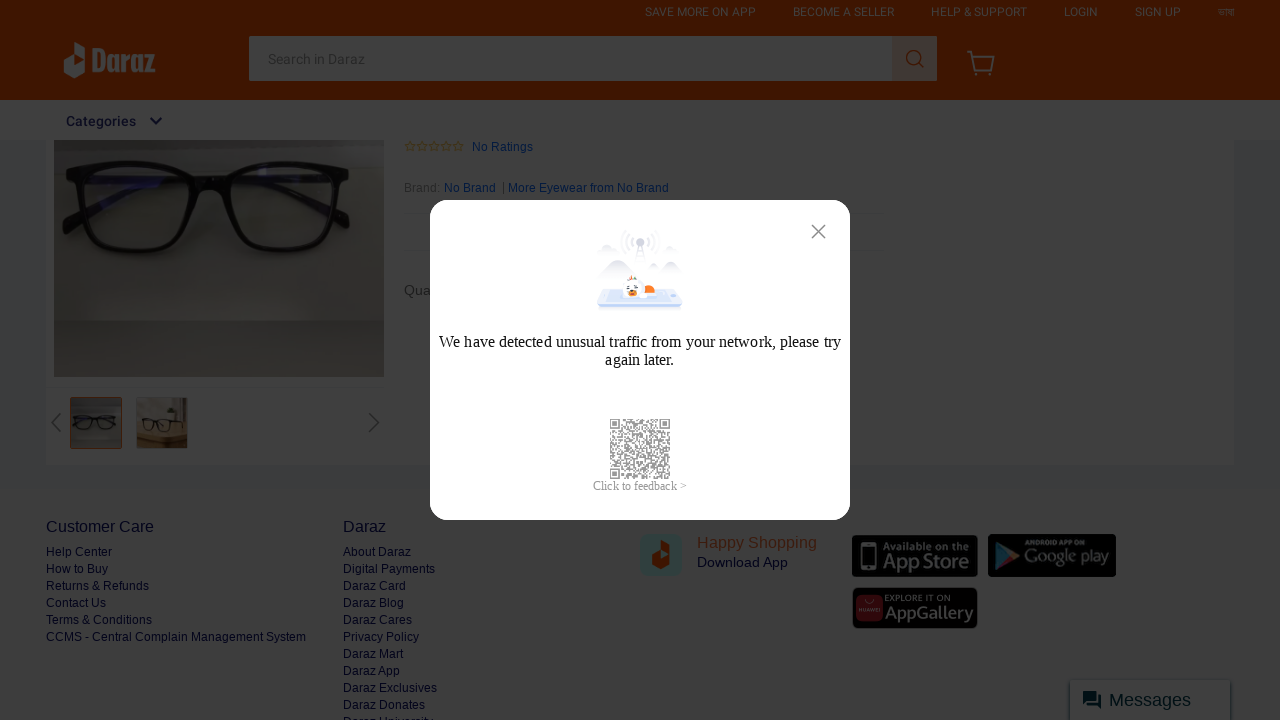

Scrolled to position 180px
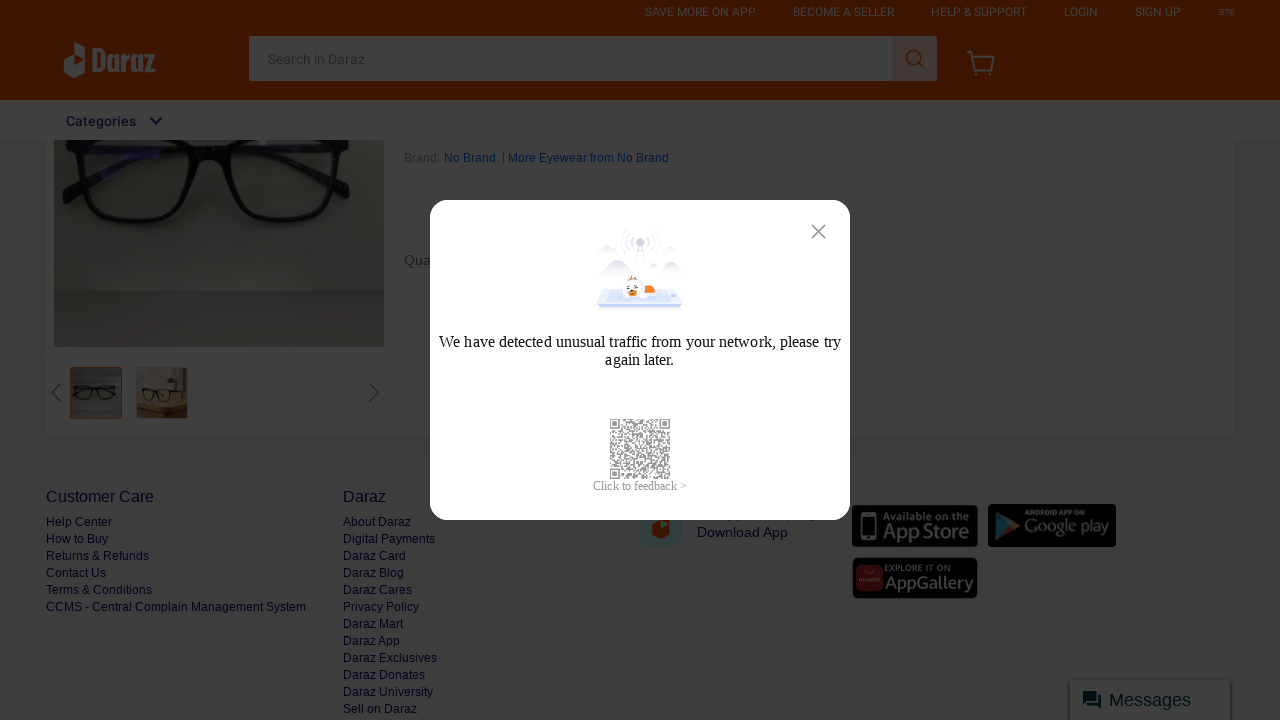

Waited 100ms for content to load
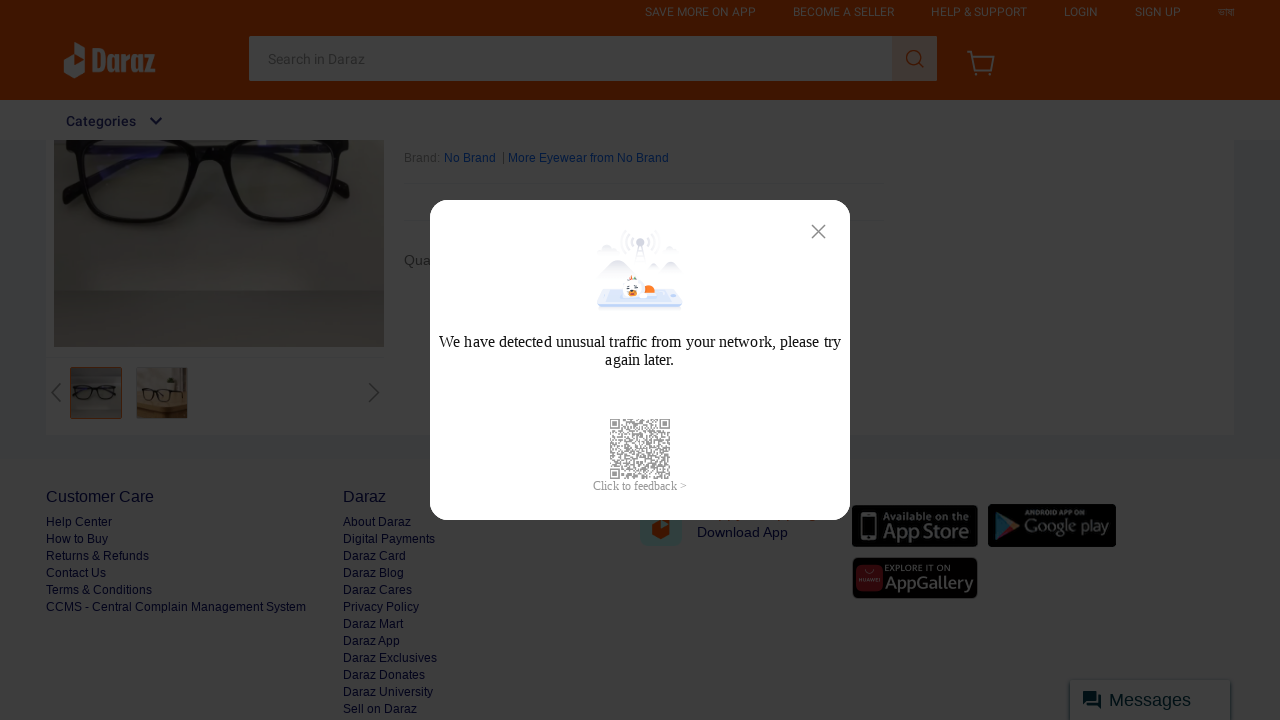

Scrolled to position 210px
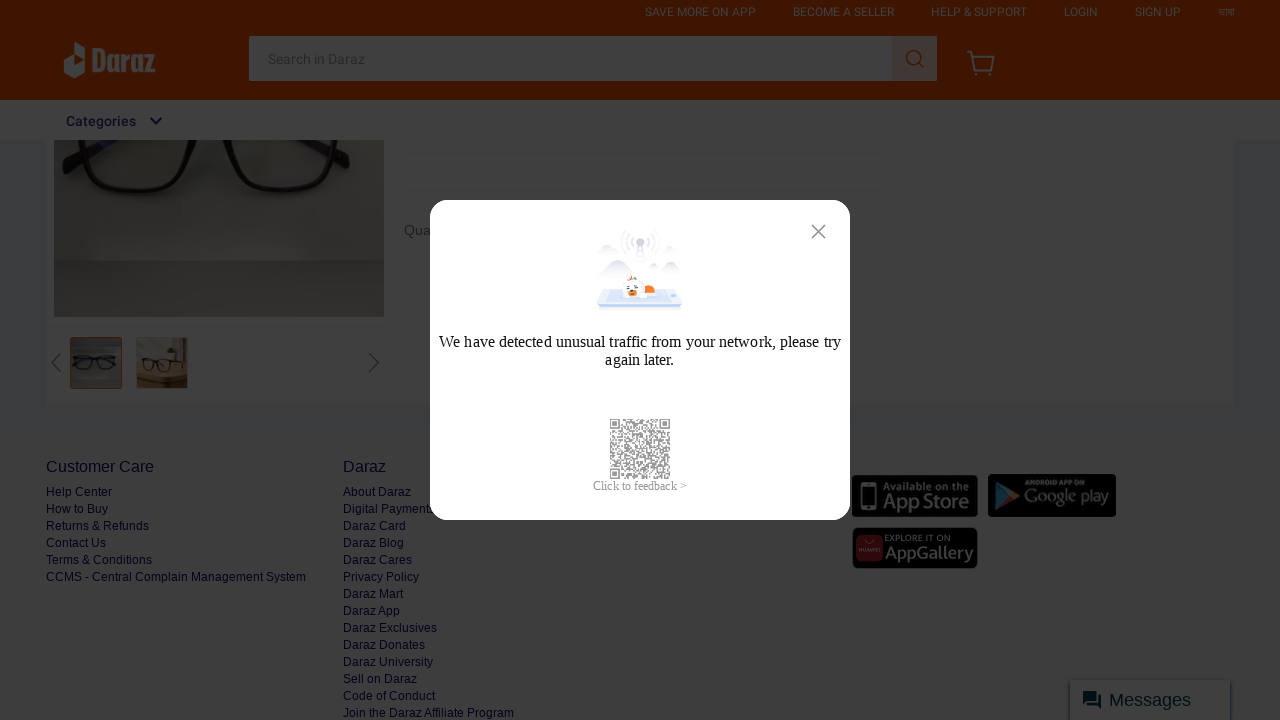

Waited 100ms for content to load
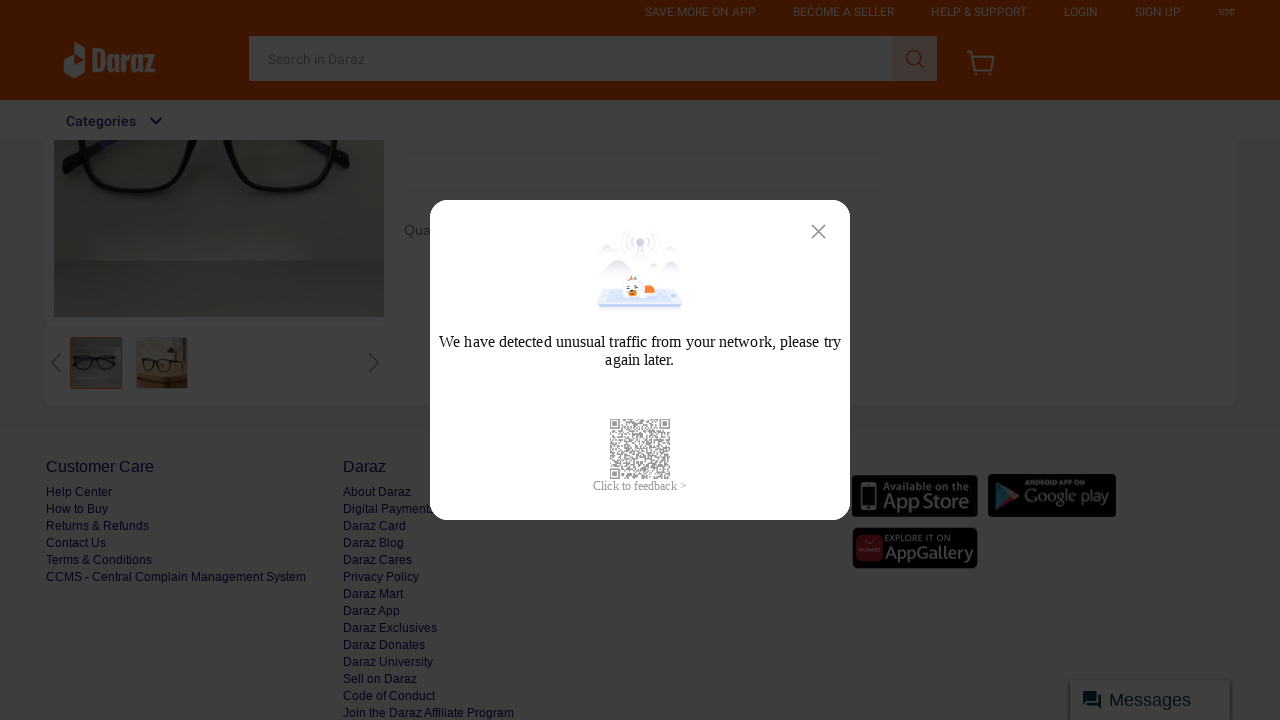

Scrolled to position 240px
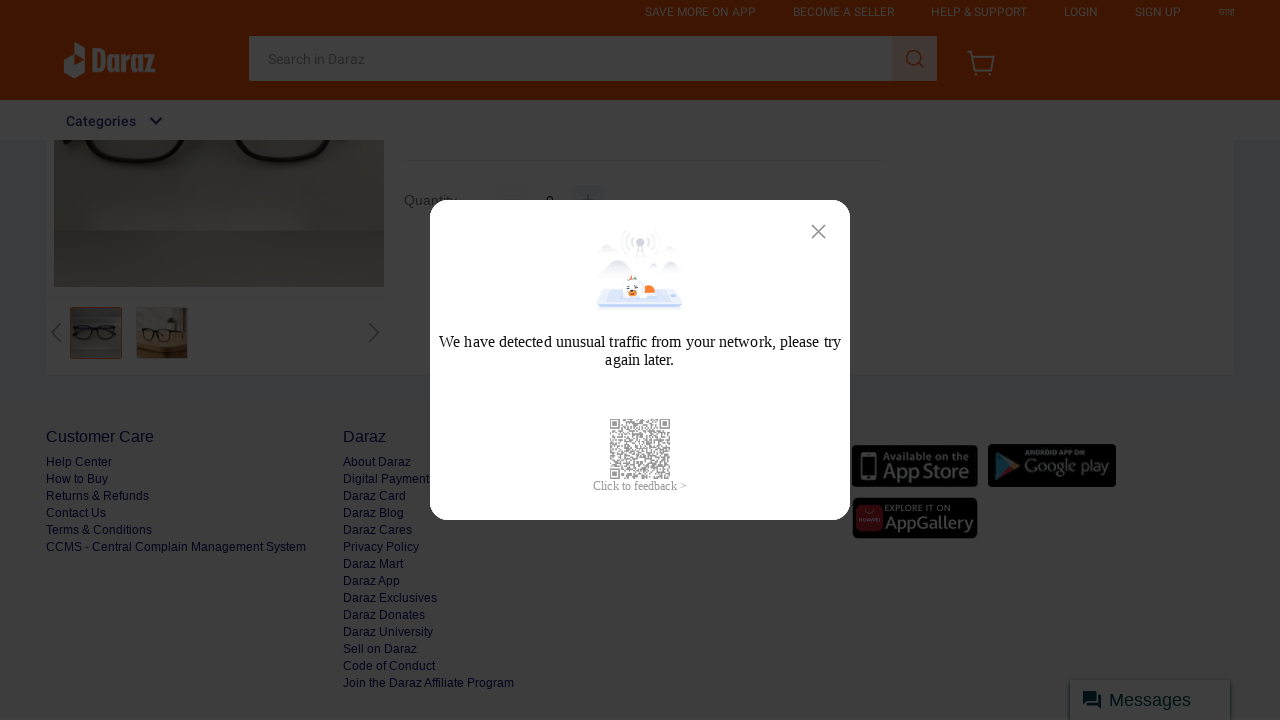

Waited 100ms for content to load
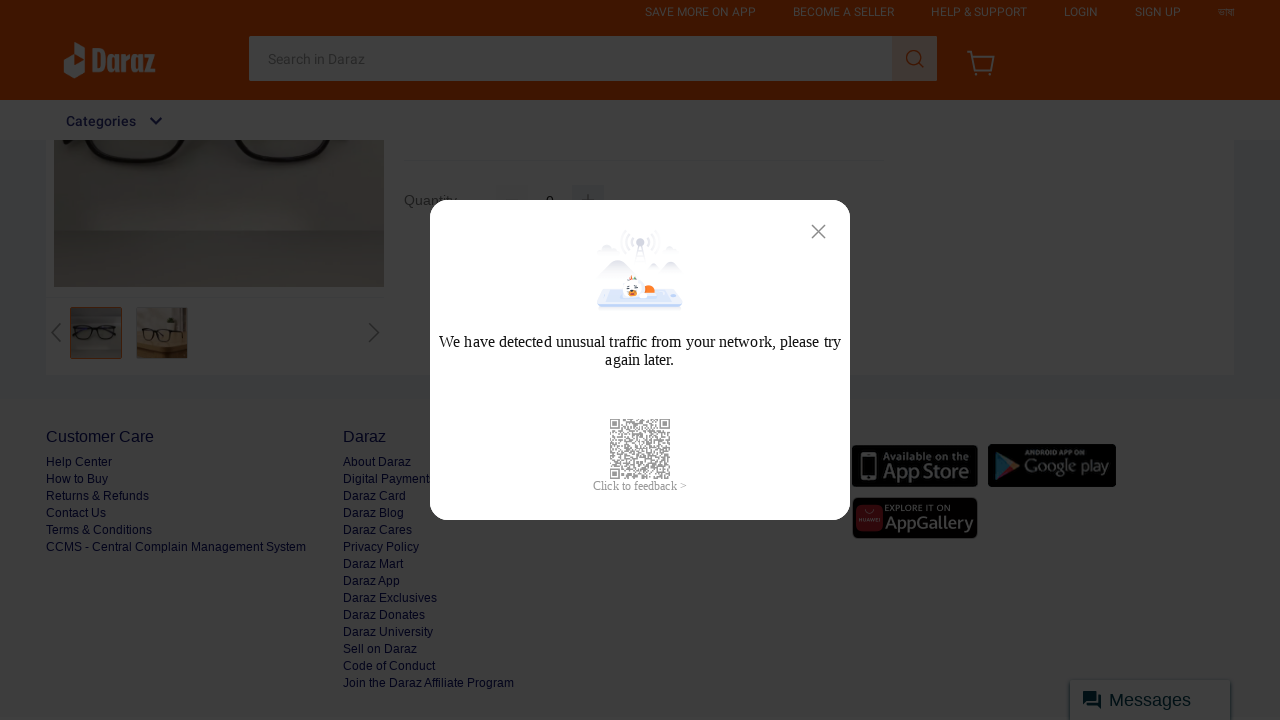

Scrolled to position 270px
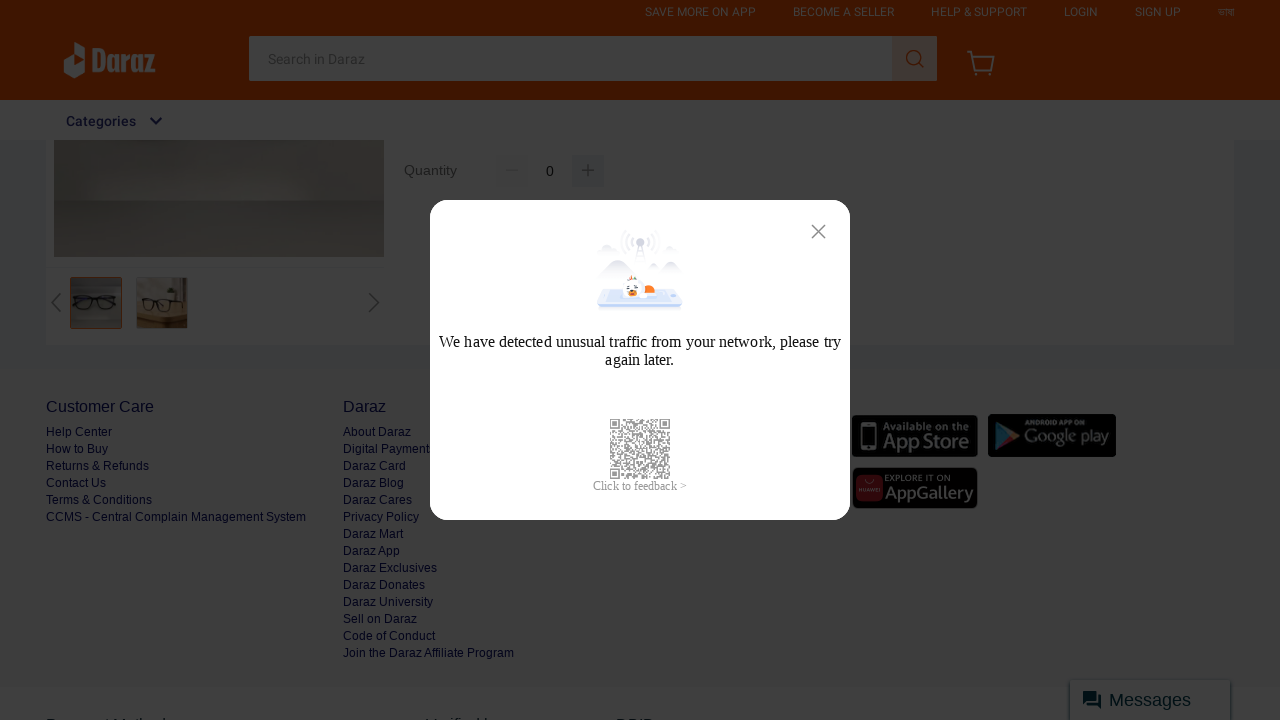

Waited 100ms for content to load
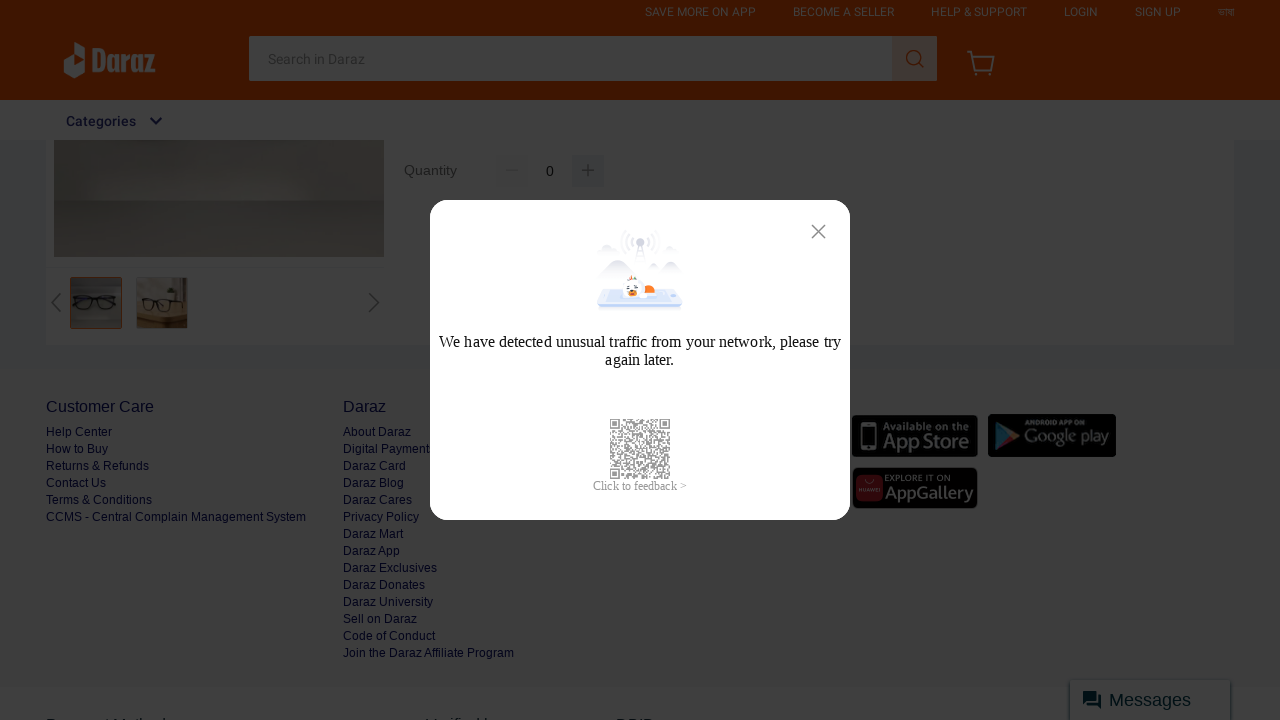

Scrolled to position 300px
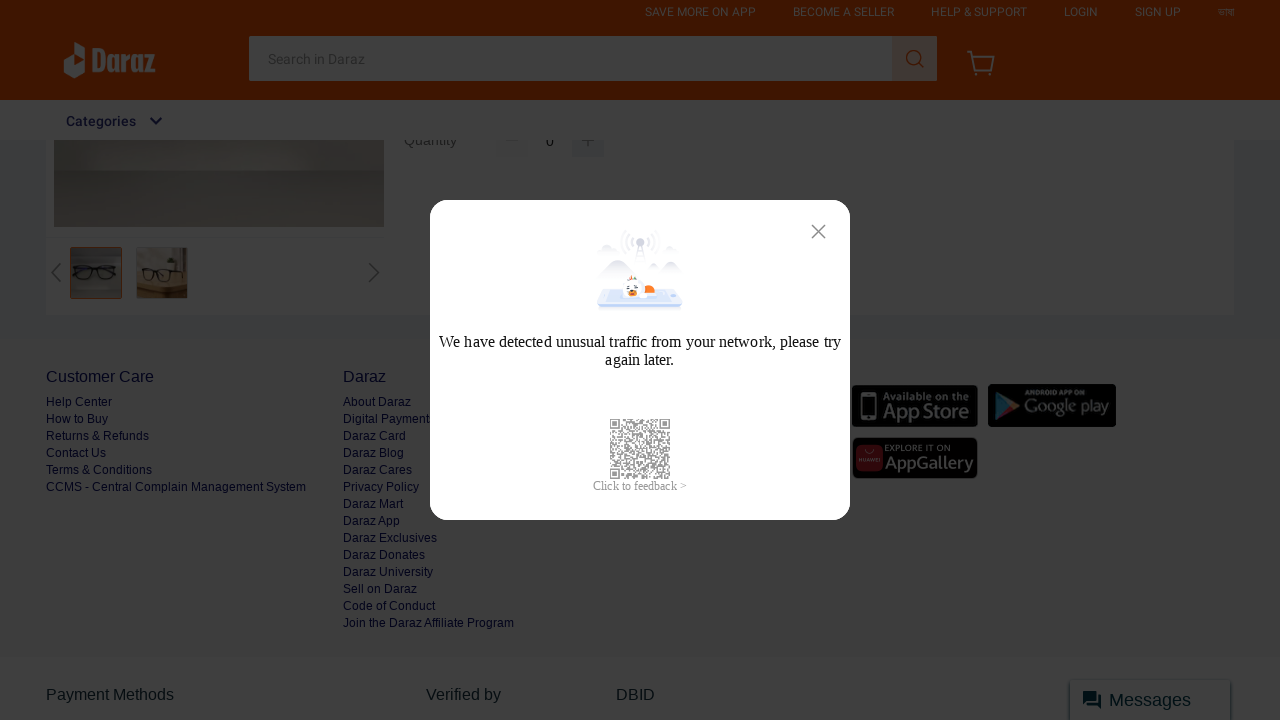

Waited 100ms for content to load
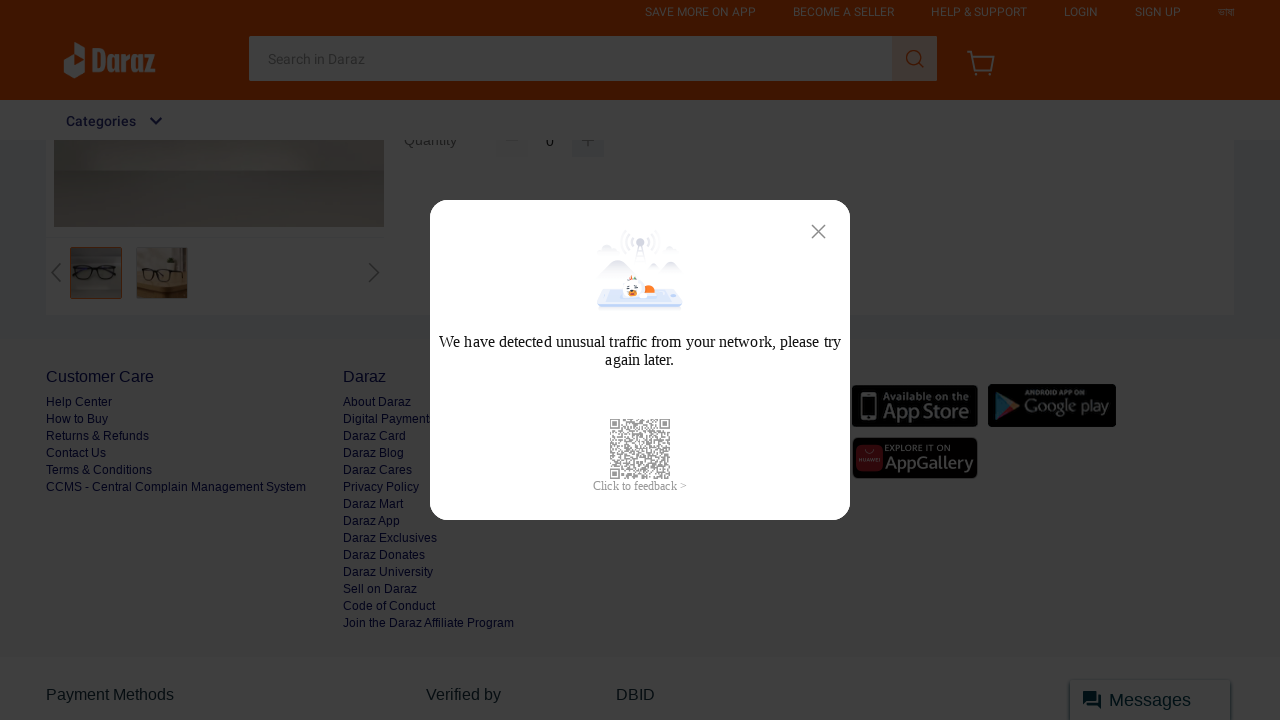

Scrolled to position 330px
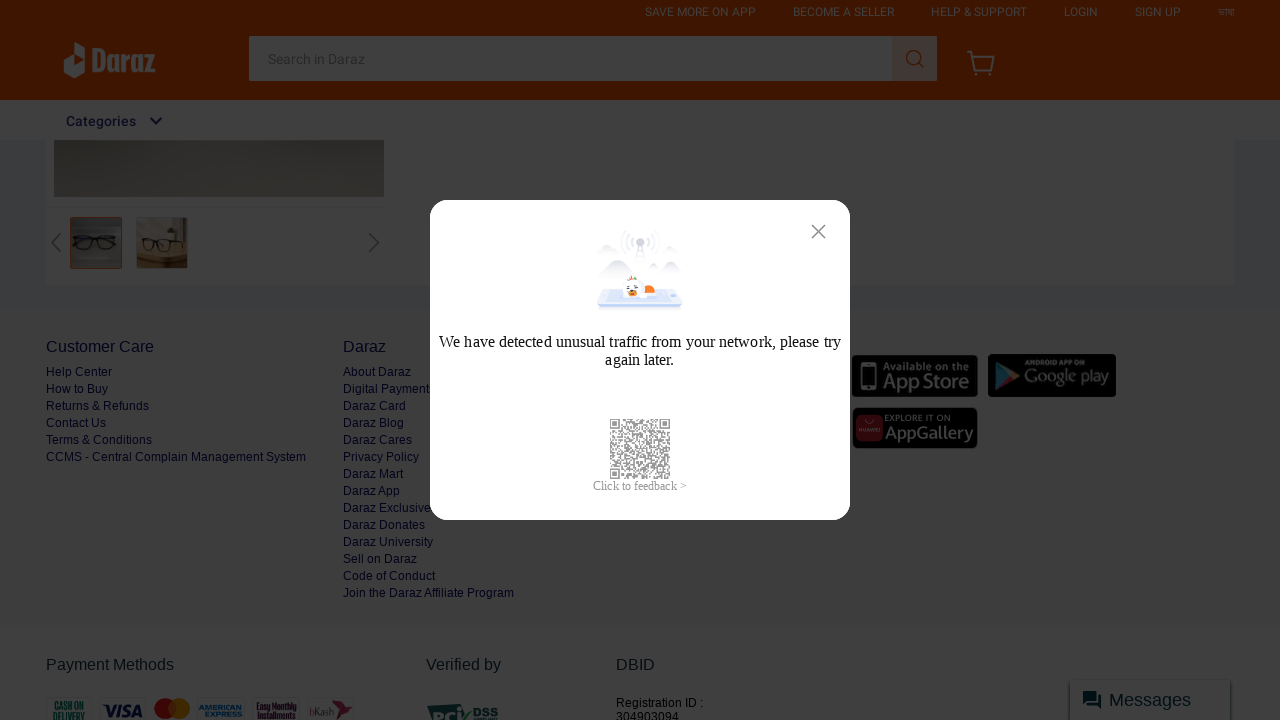

Waited 100ms for content to load
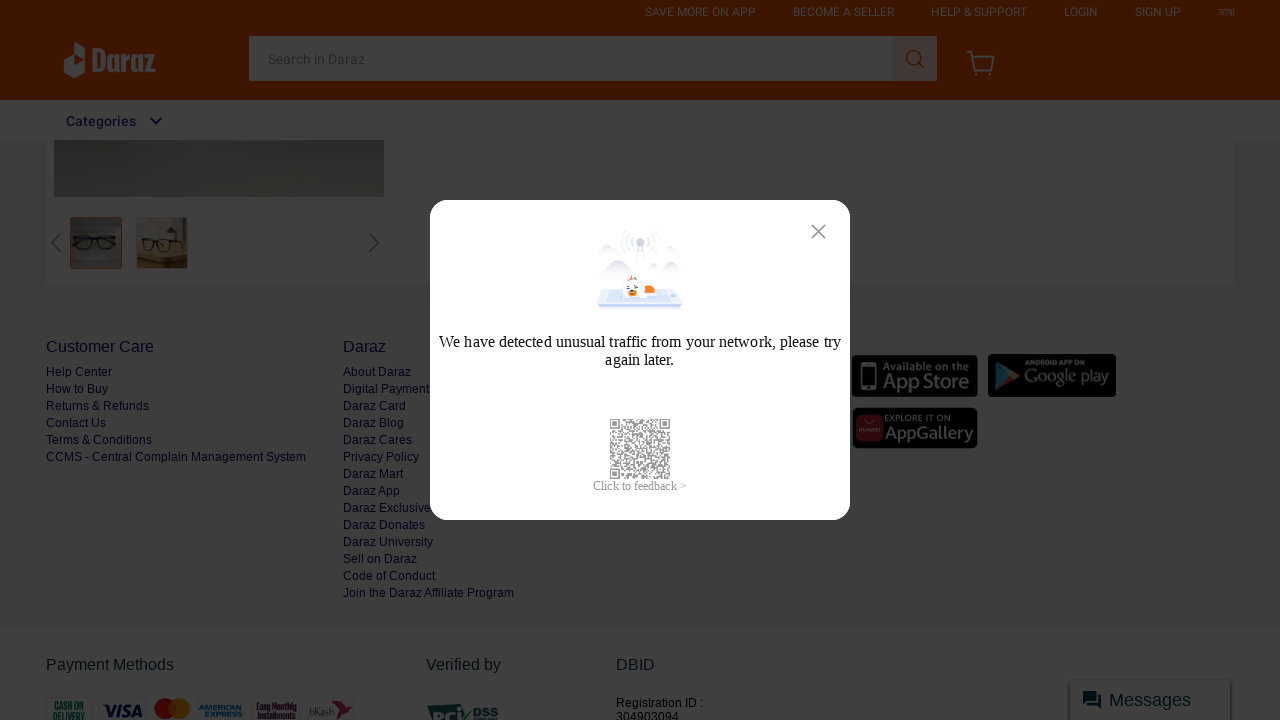

Scrolled to position 360px
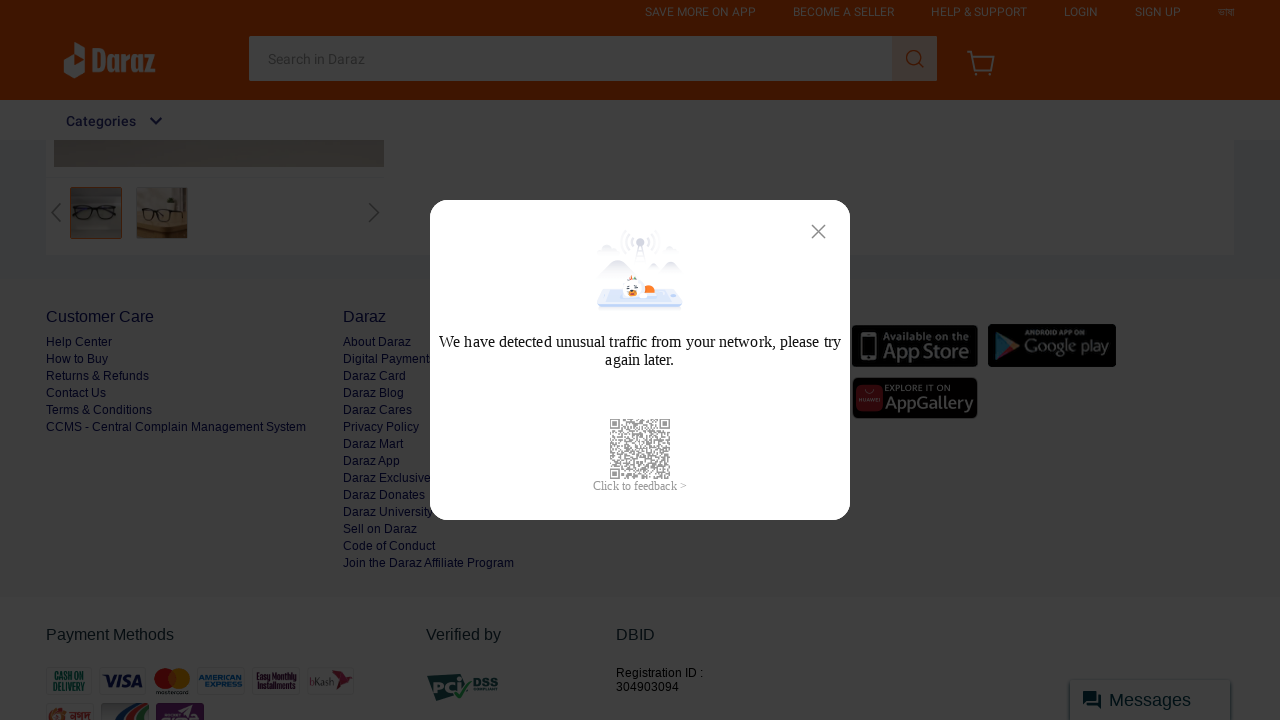

Waited 100ms for content to load
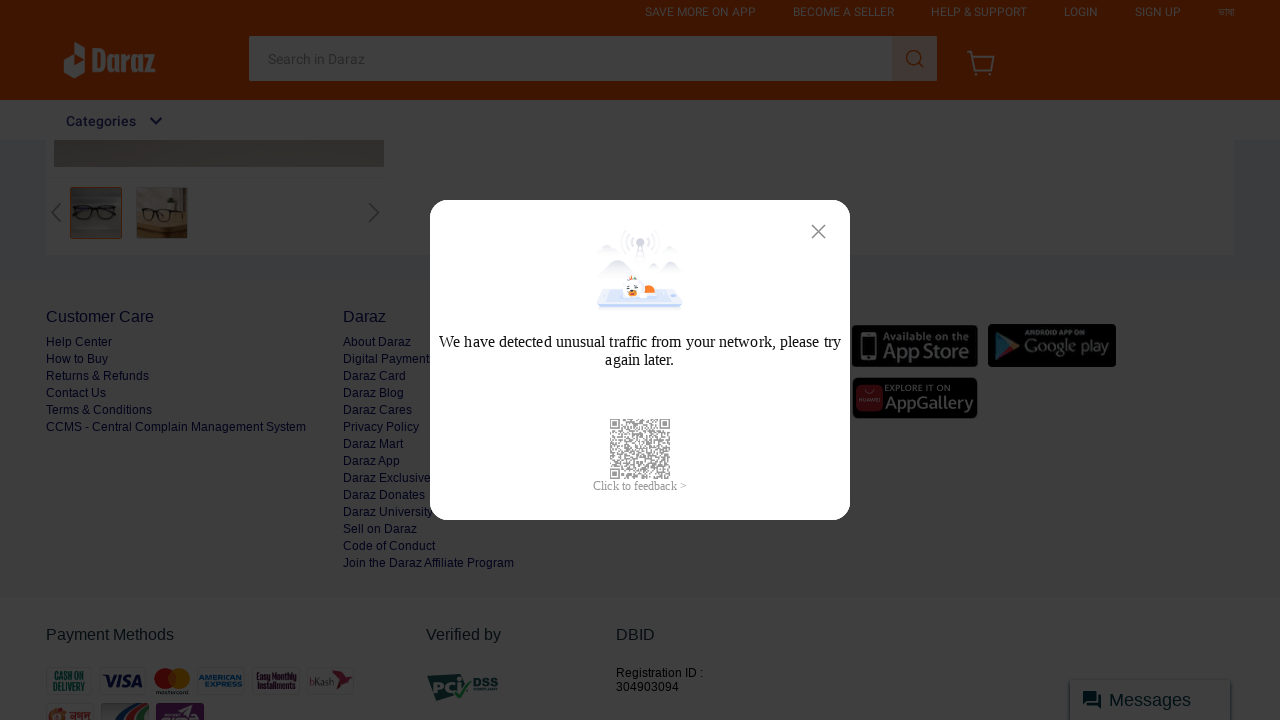

Scrolled to position 390px
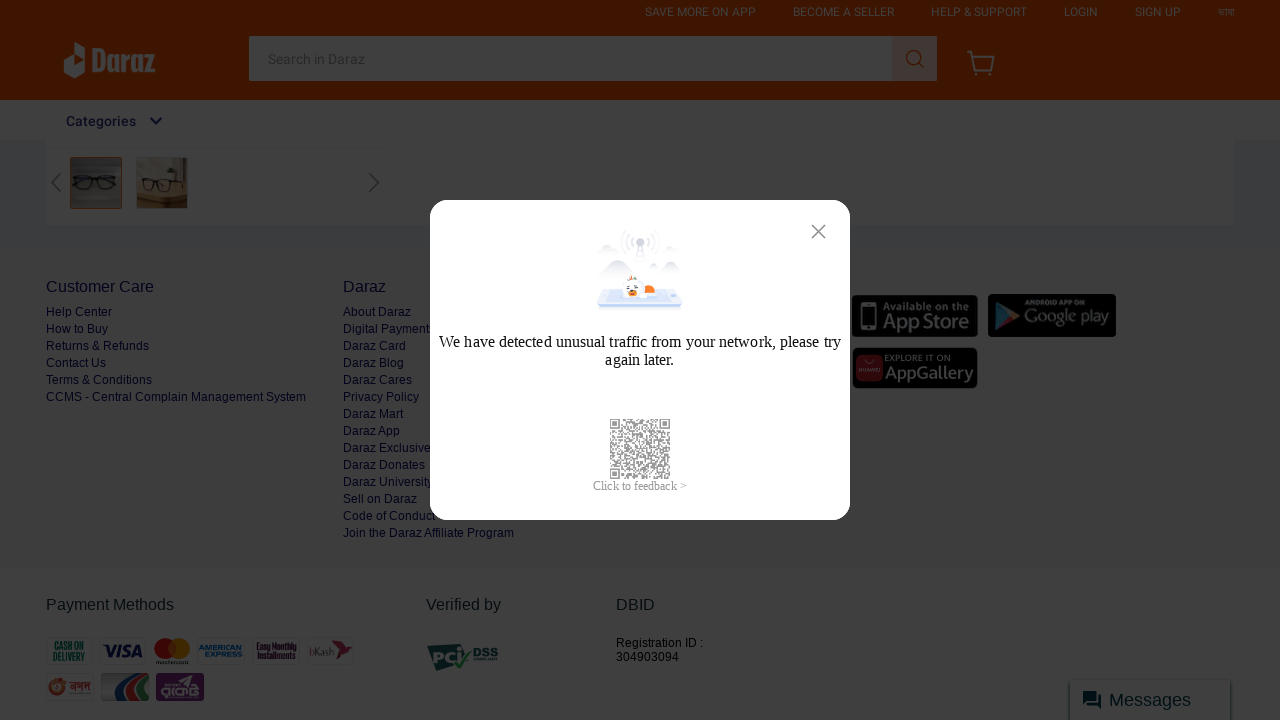

Waited 100ms for content to load
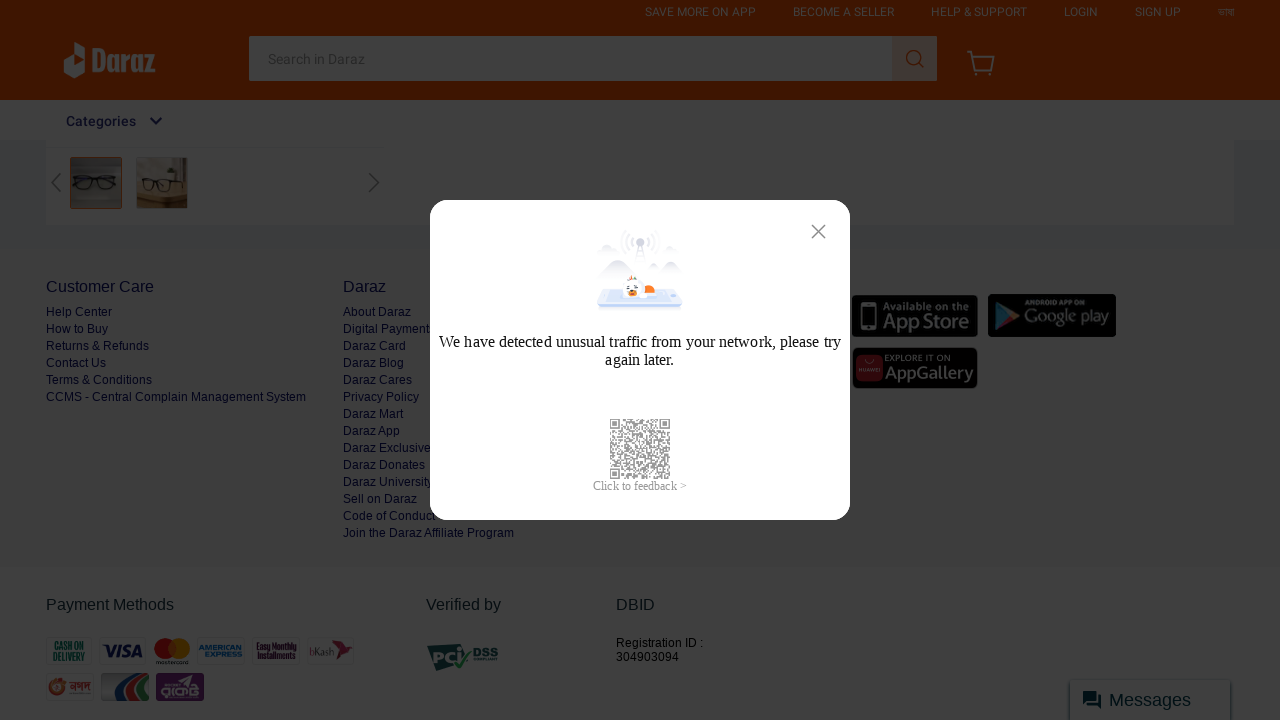

Scrolled to position 420px
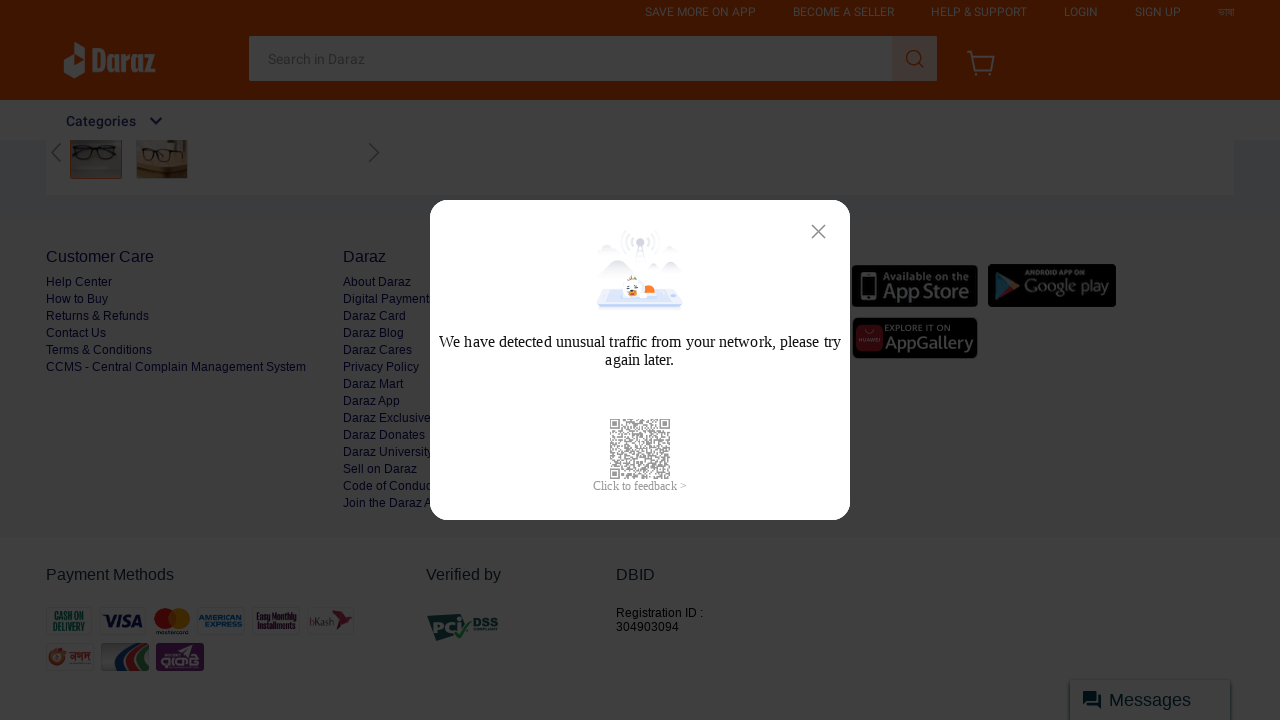

Waited 100ms for content to load
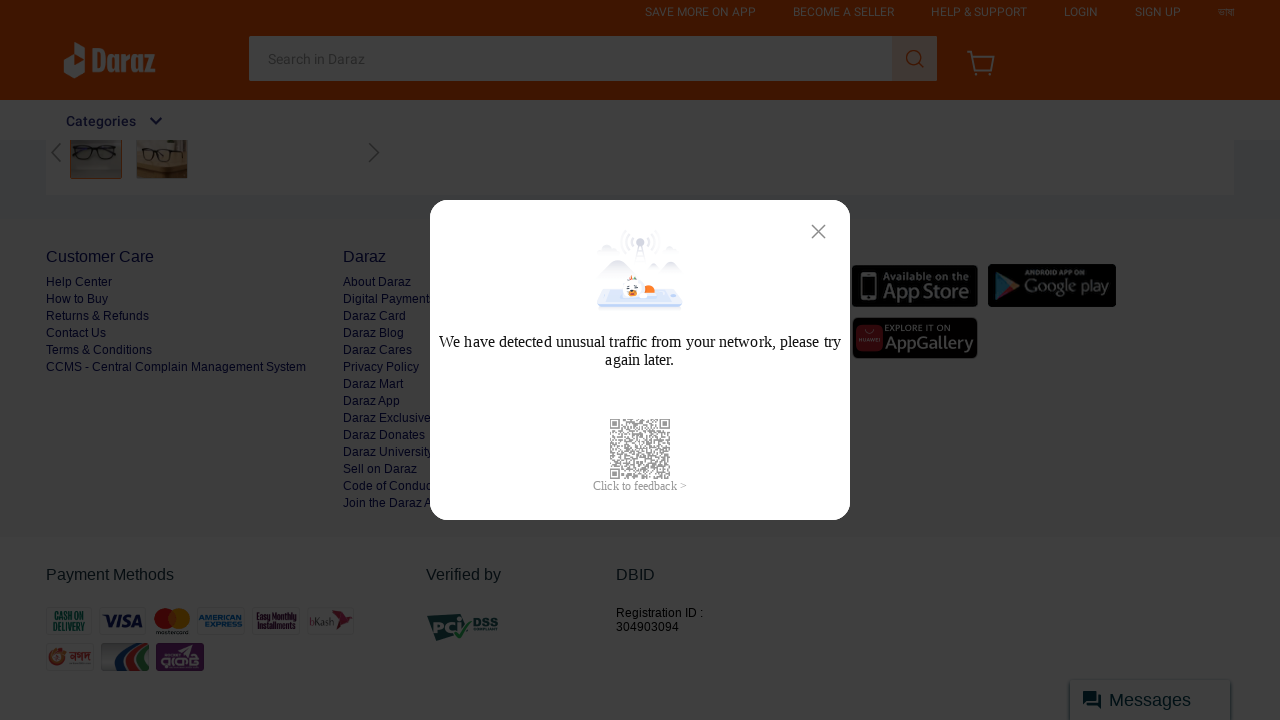

Scrolled to position 450px
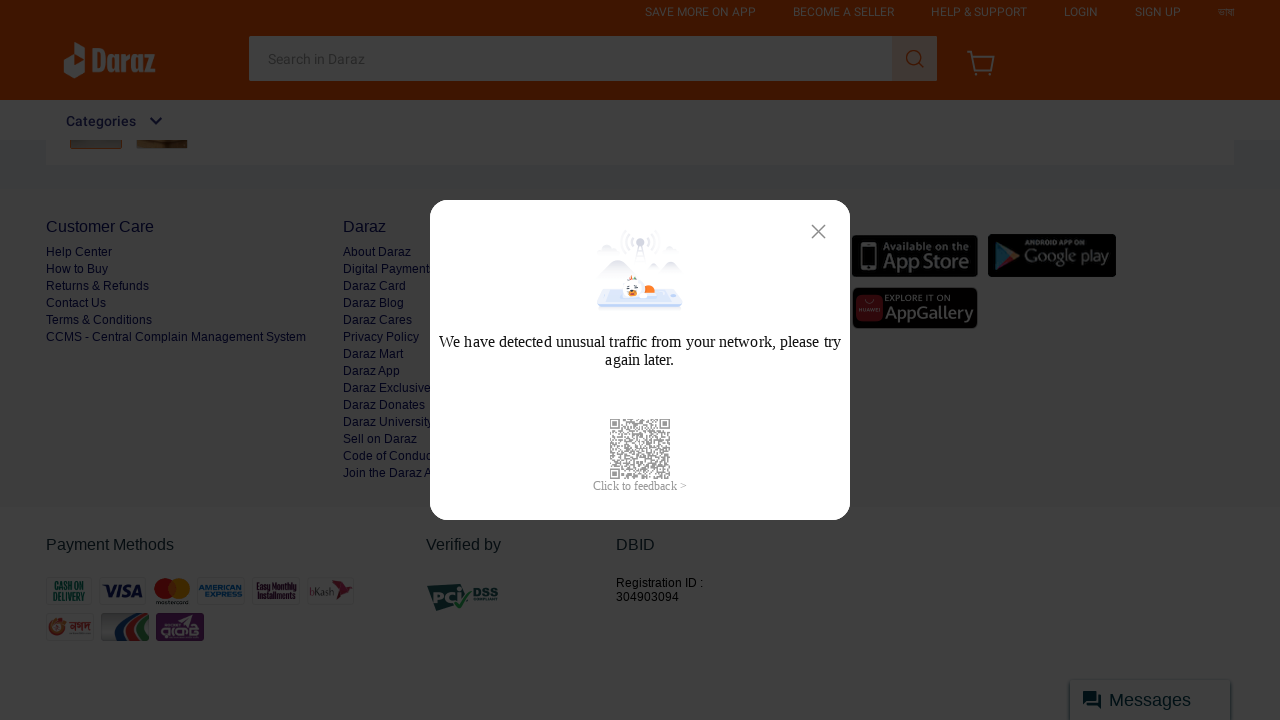

Waited 100ms for content to load
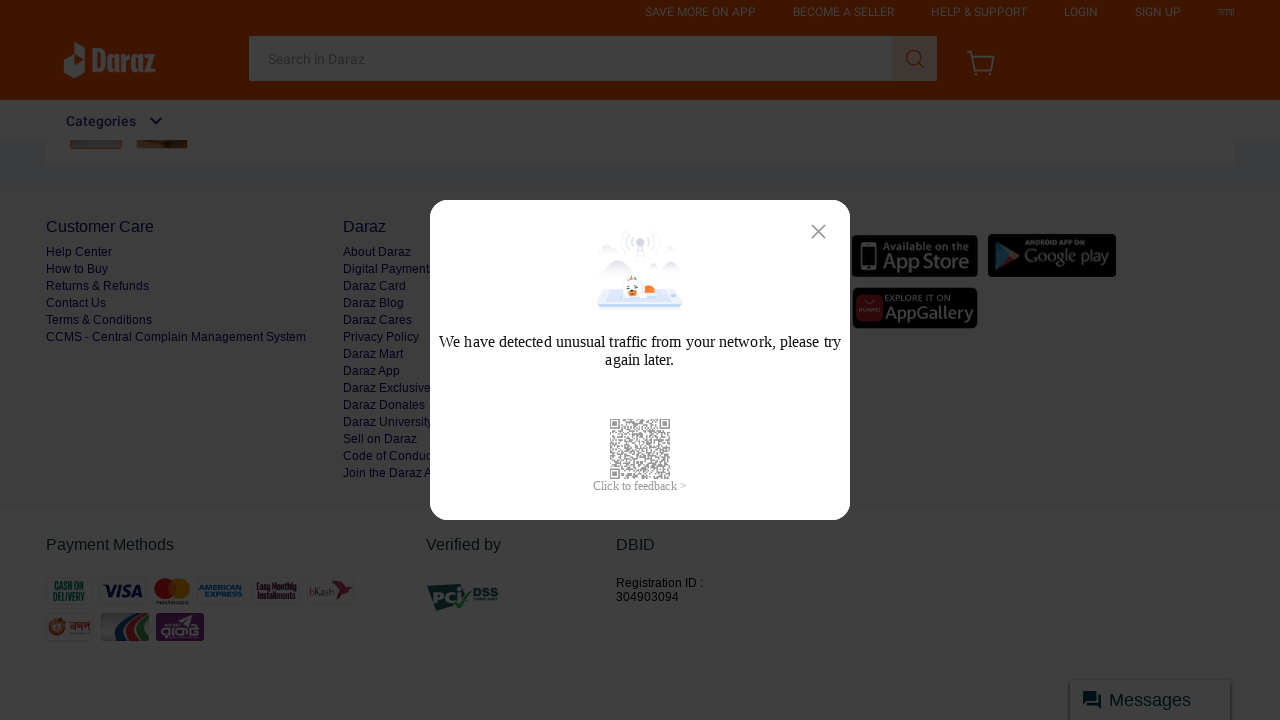

Scrolled to position 480px
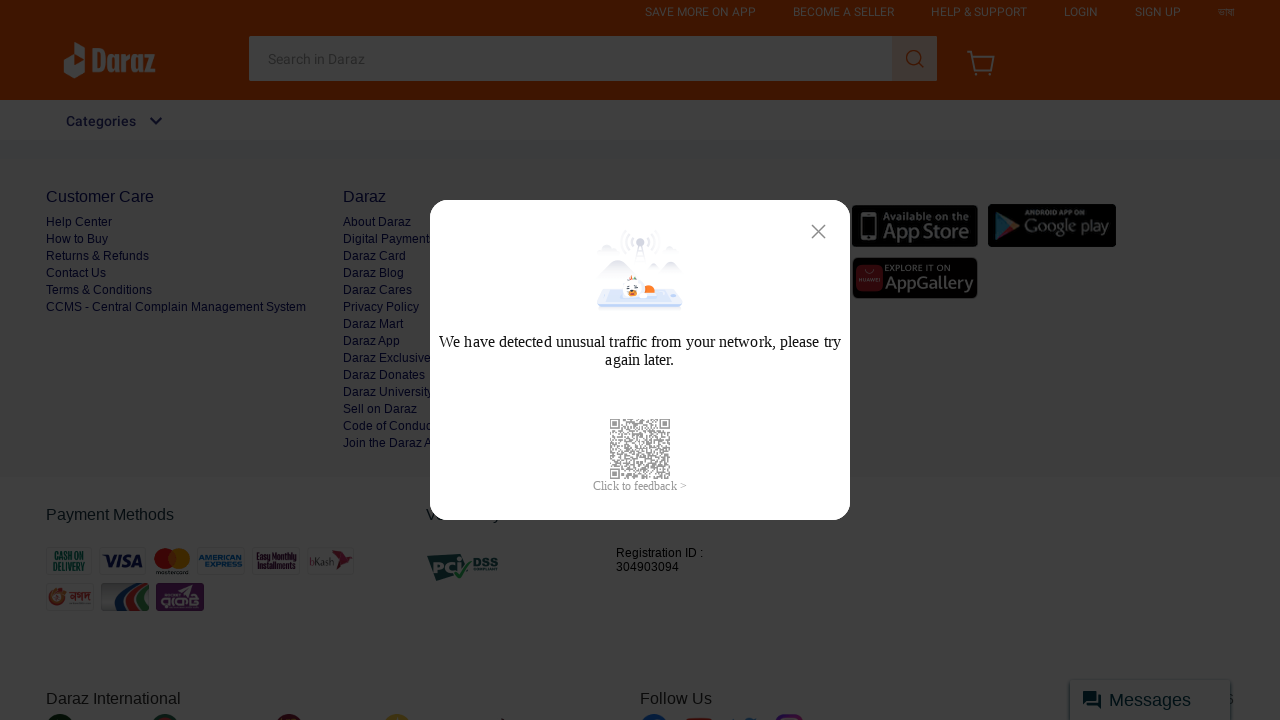

Waited 100ms for content to load
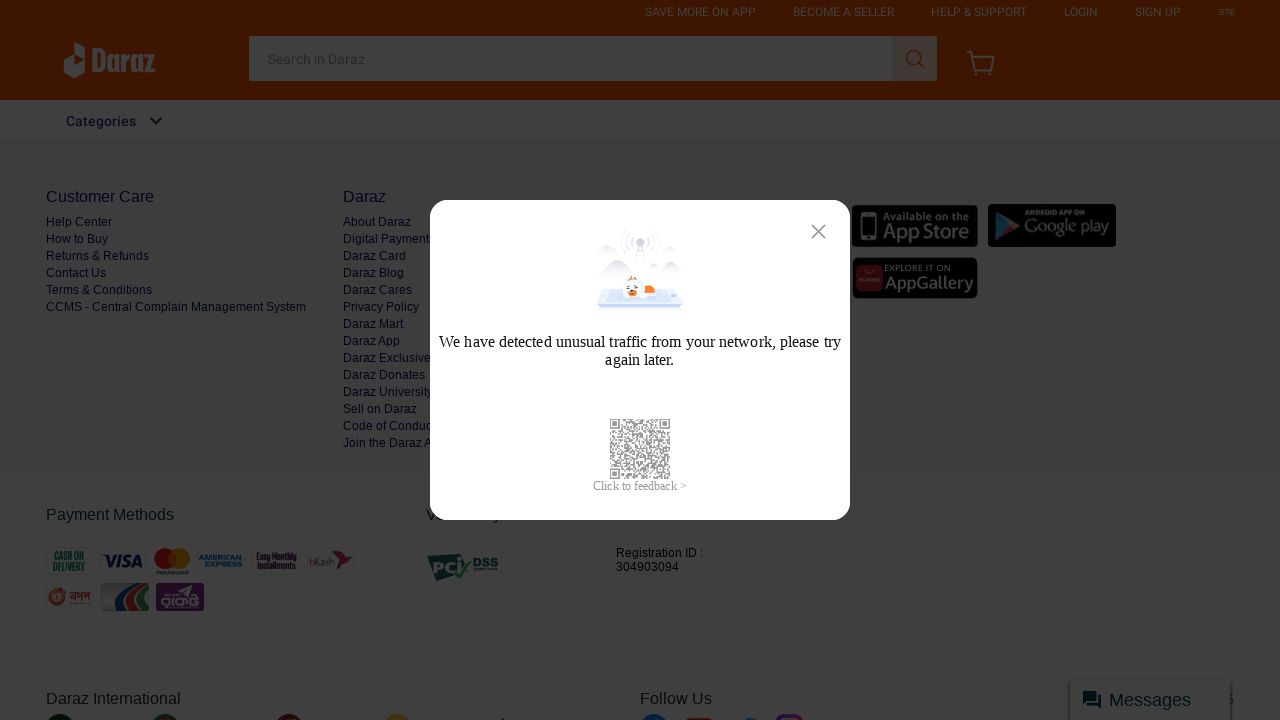

Scrolled to position 510px
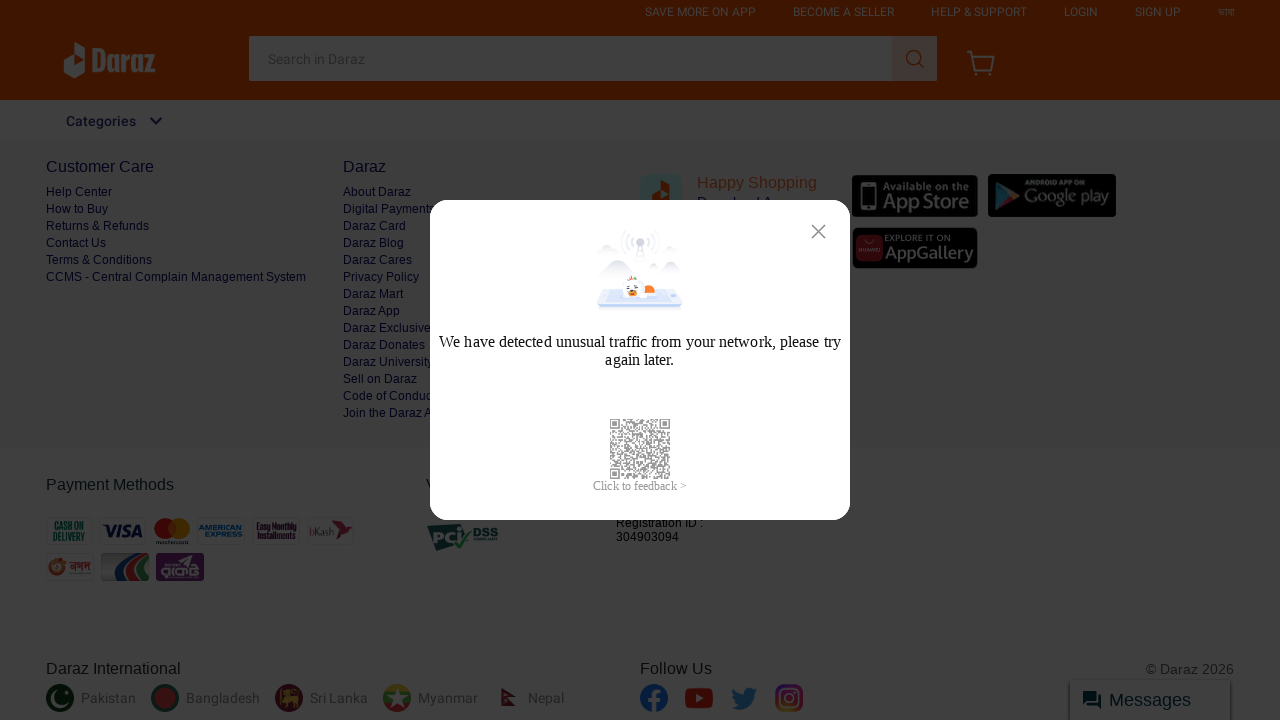

Waited 100ms for content to load
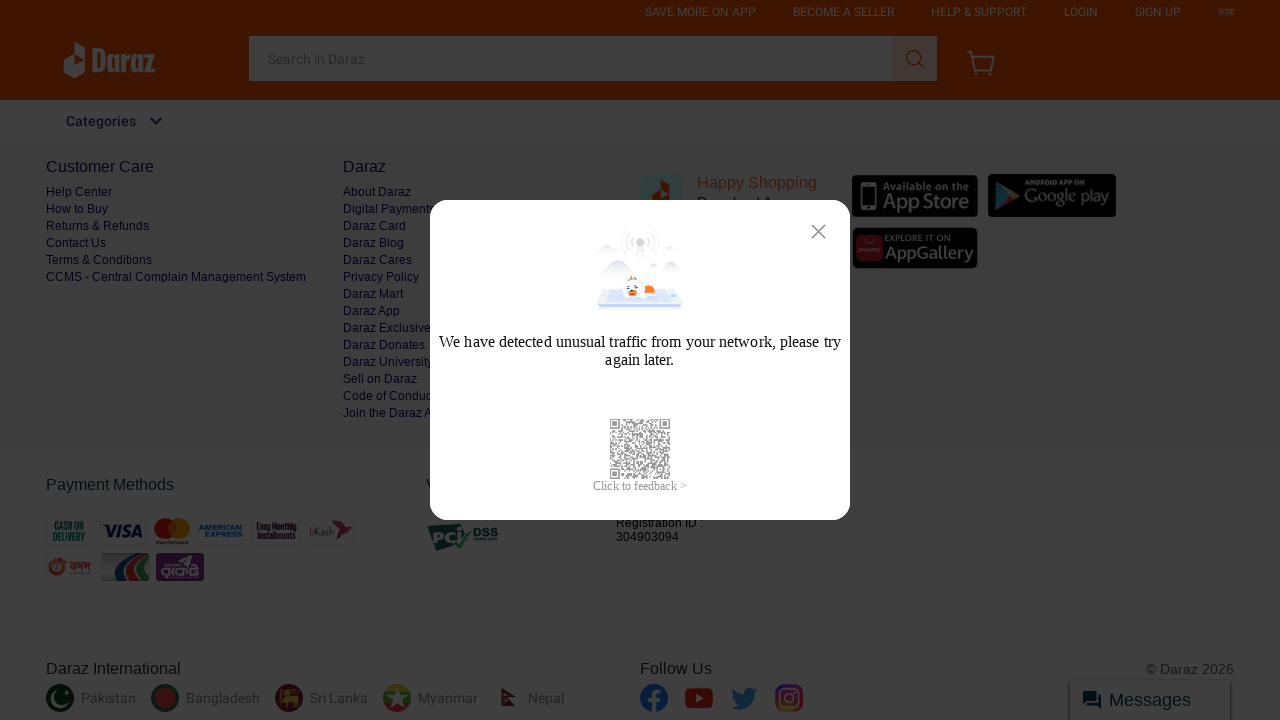

Scrolled to position 540px
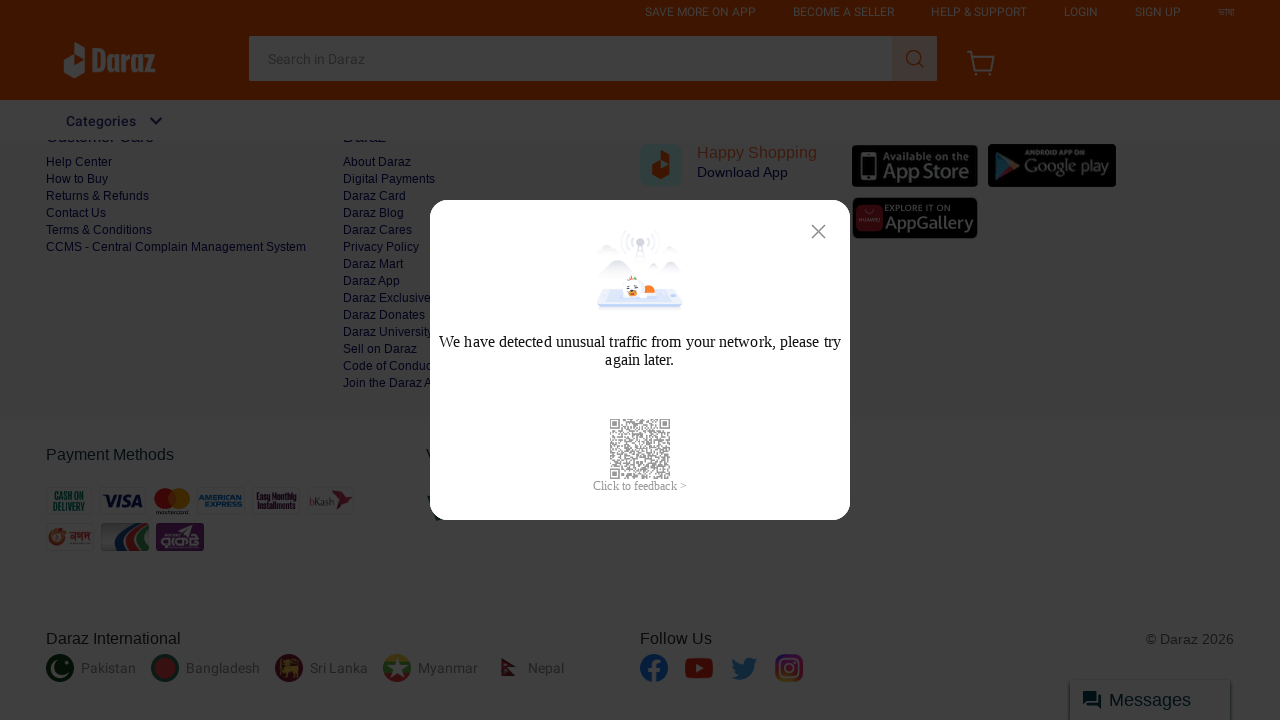

Waited 100ms for content to load
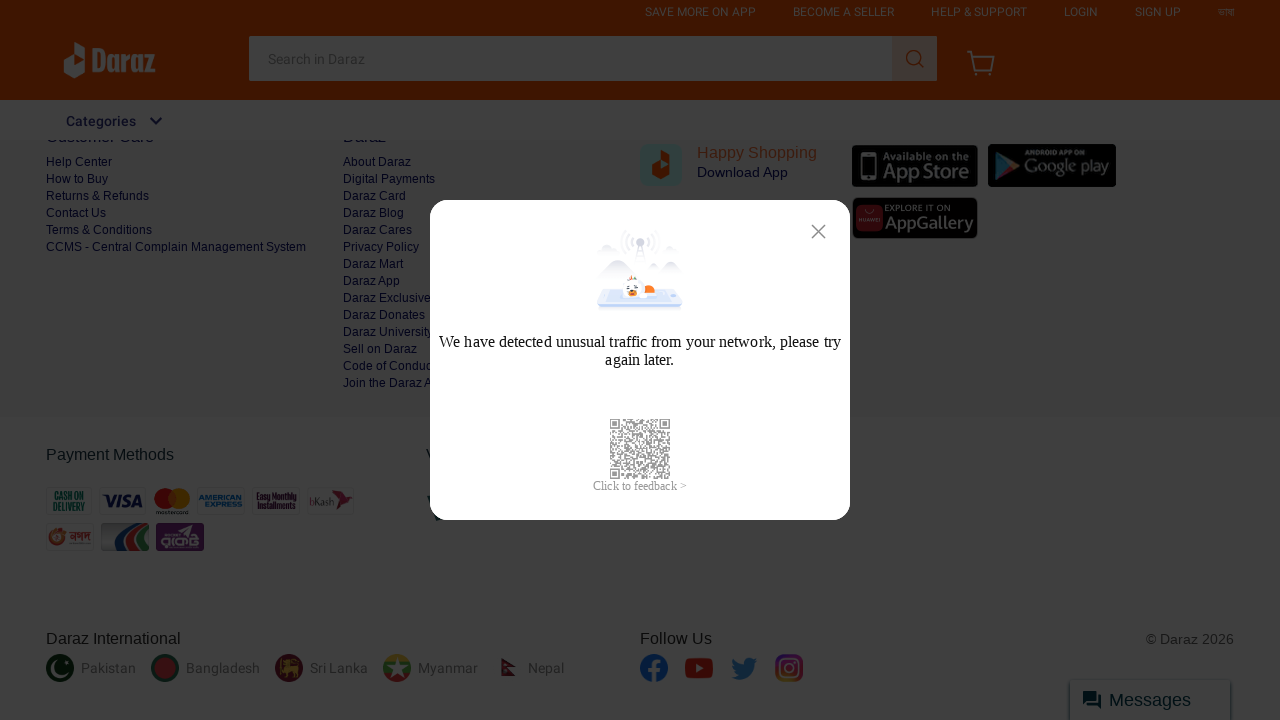

Scrolled to position 570px
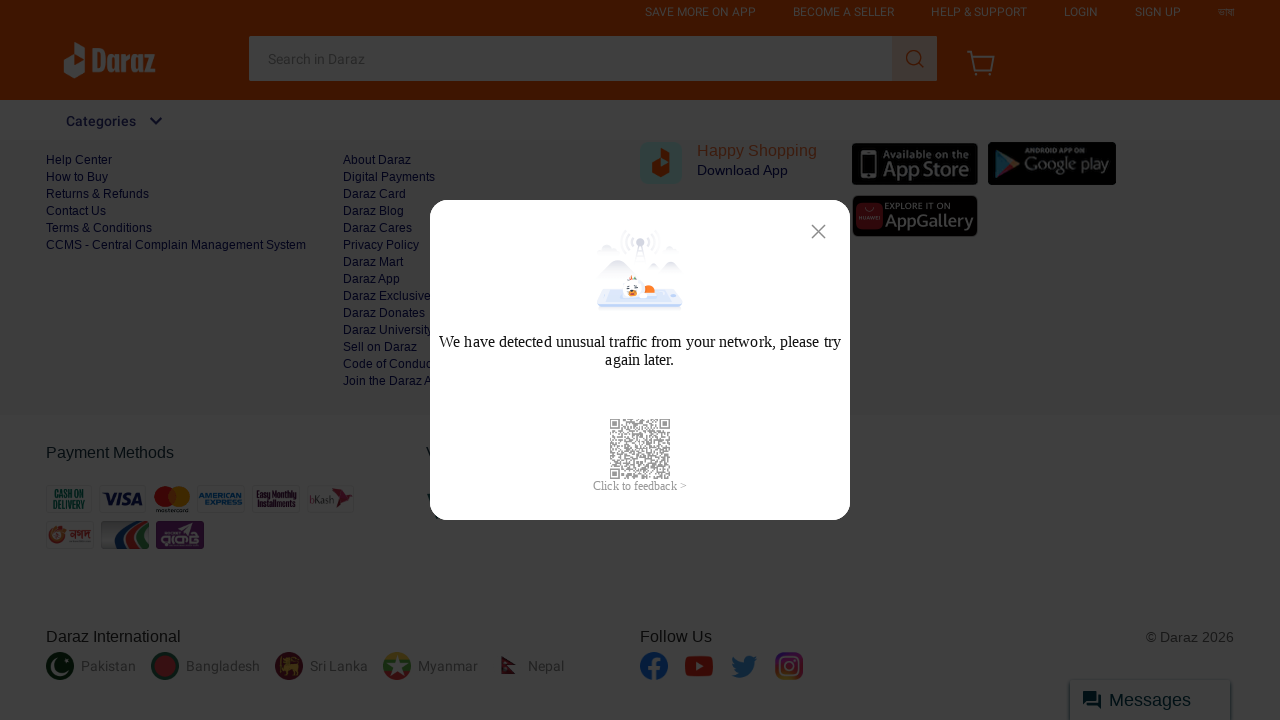

Waited 100ms for content to load
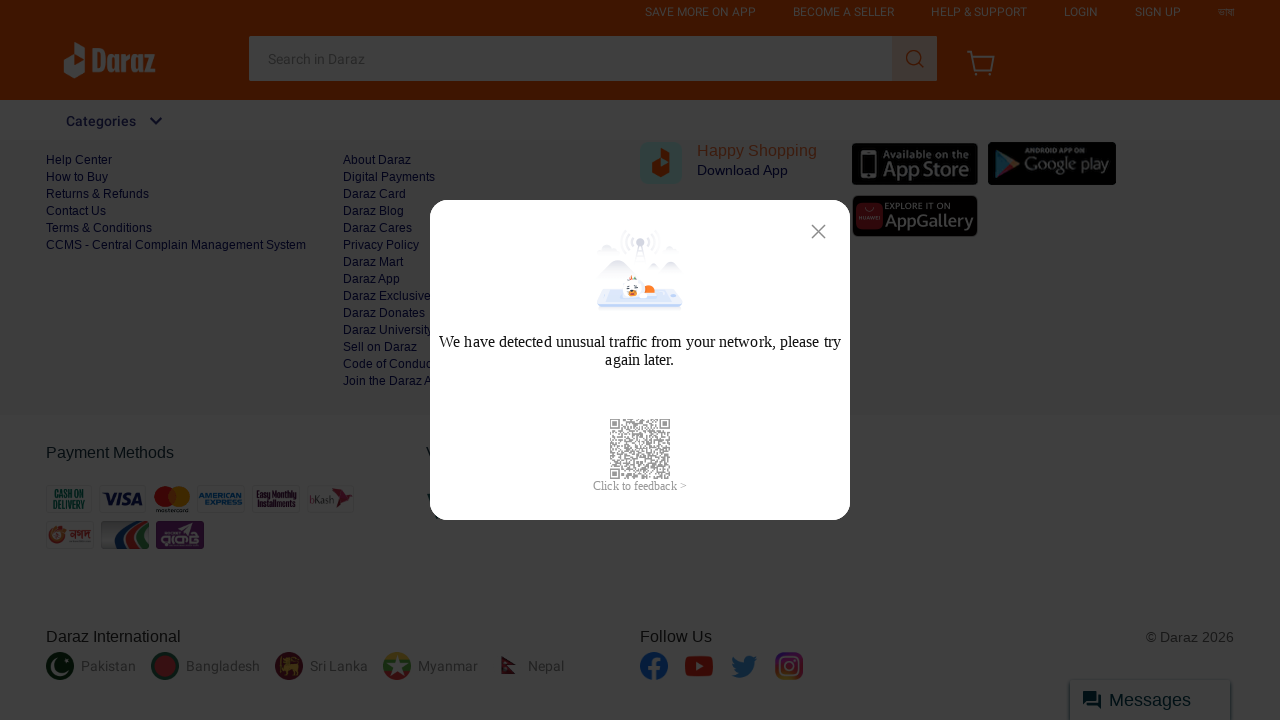

Scrolled to position 600px
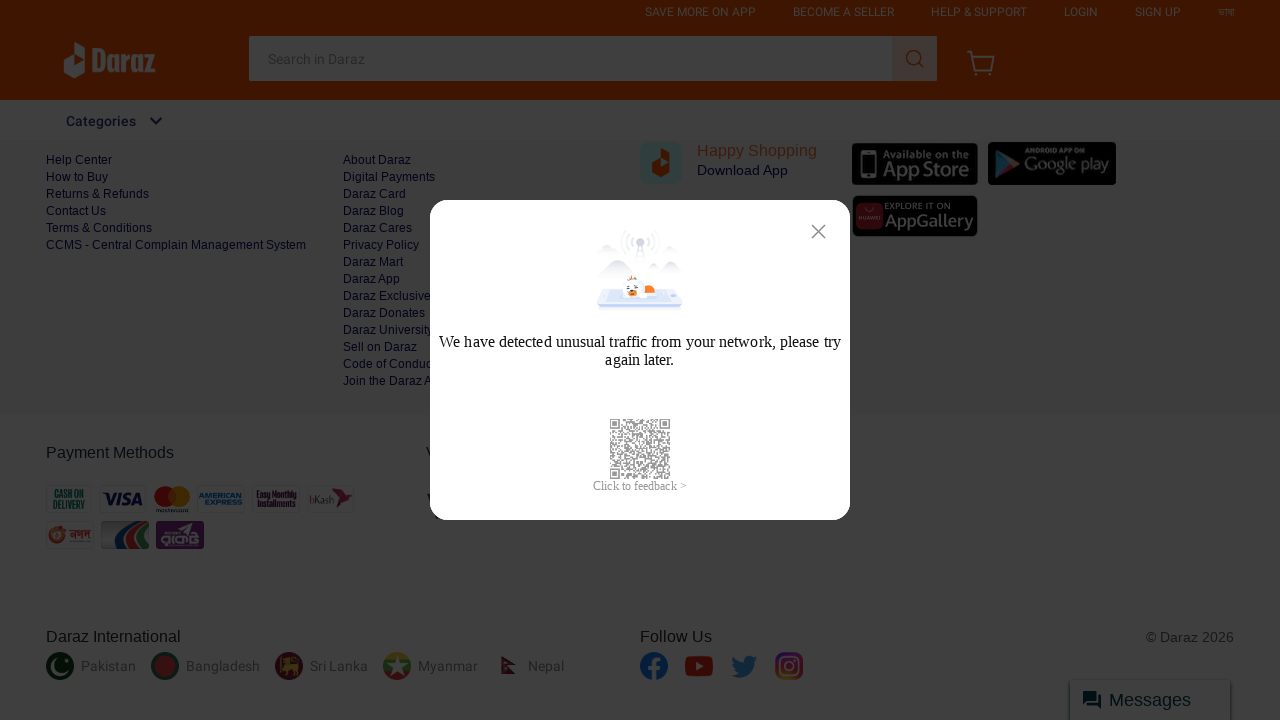

Waited 100ms for content to load
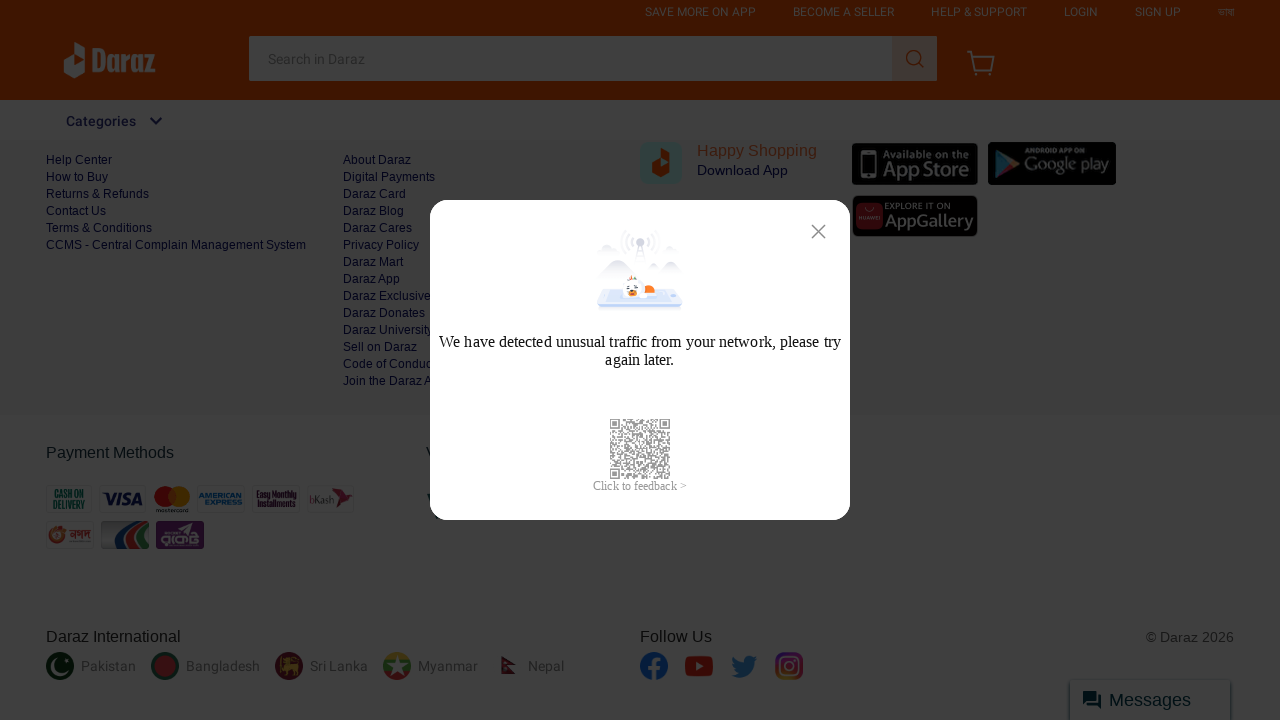

Scrolled to position 630px
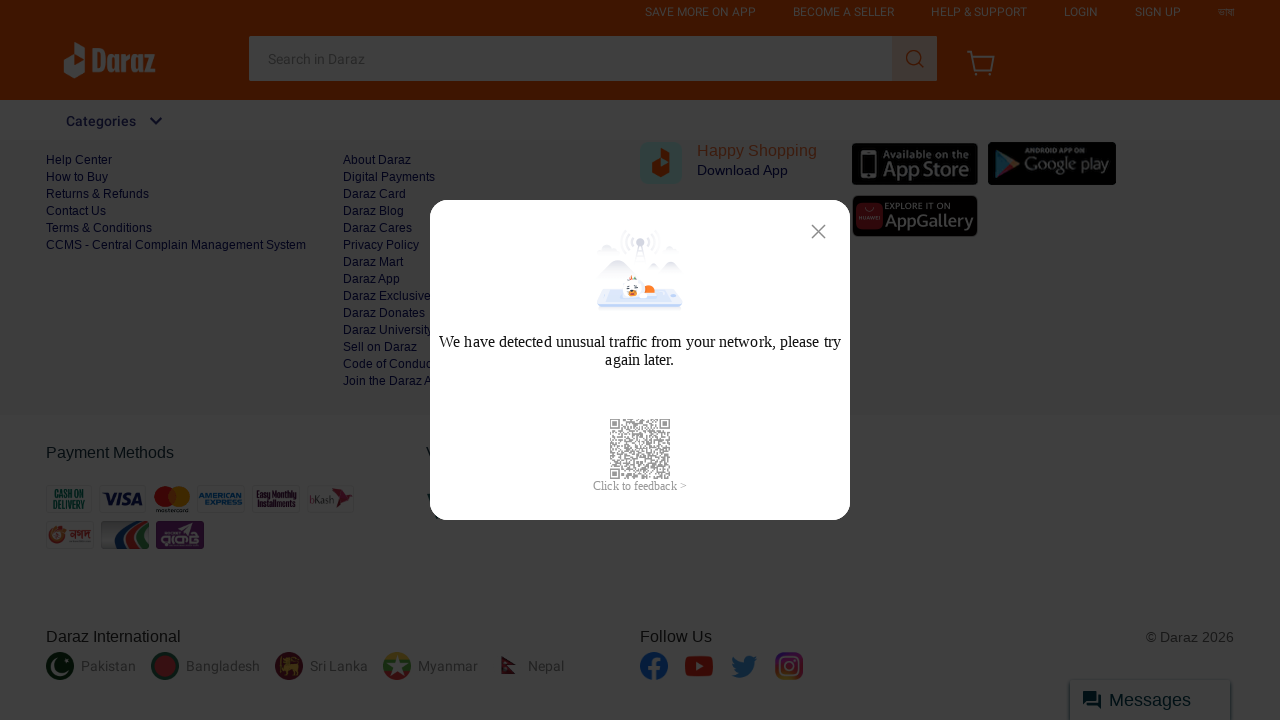

Waited 100ms for content to load
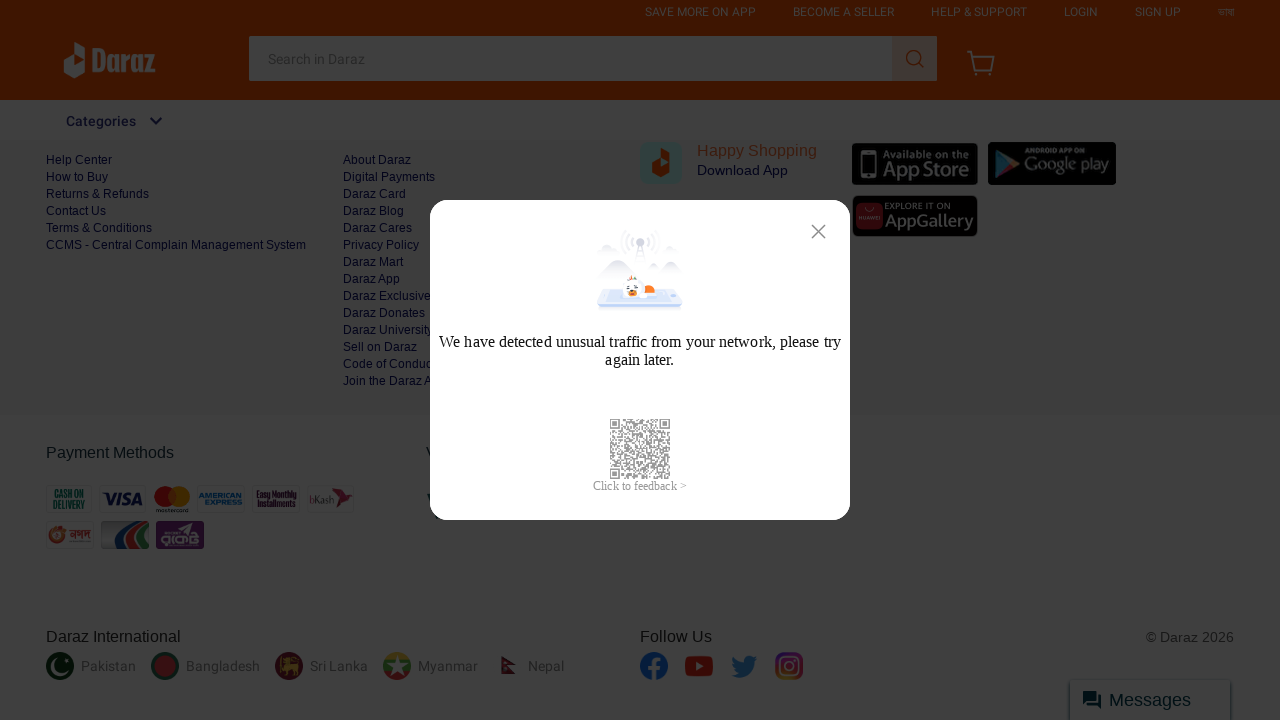

Scrolled to position 660px
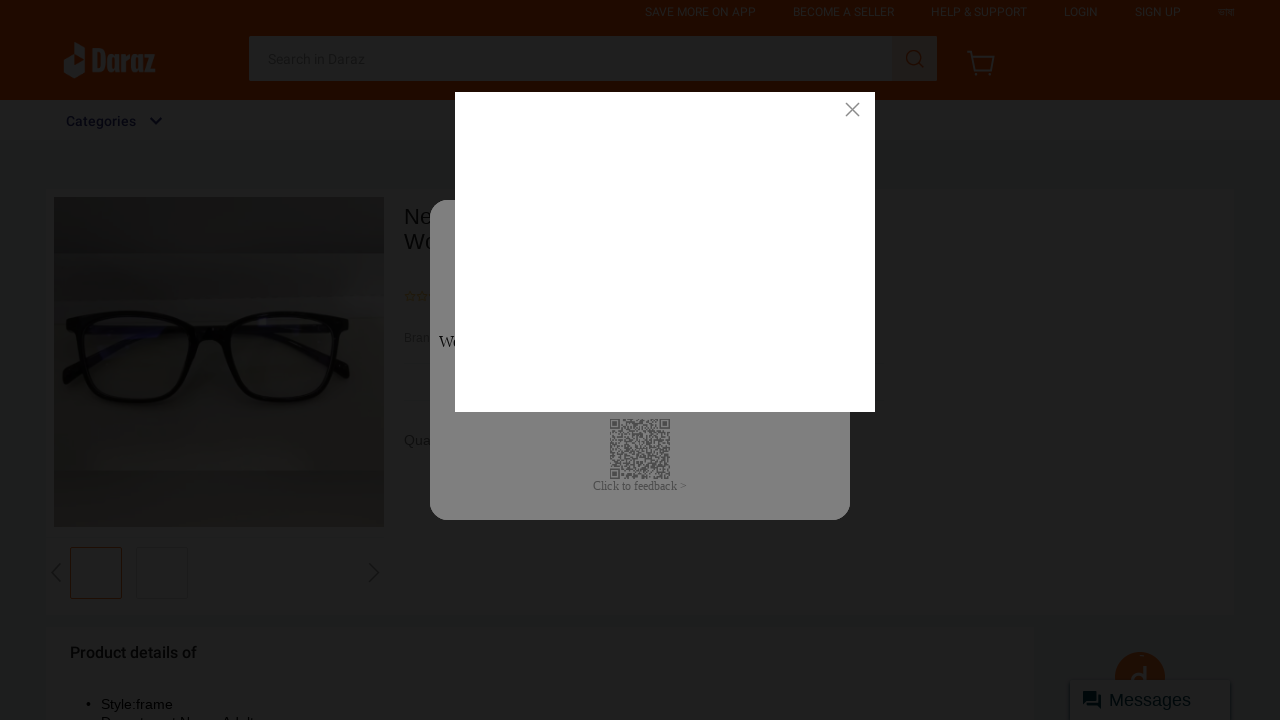

Waited 100ms for content to load
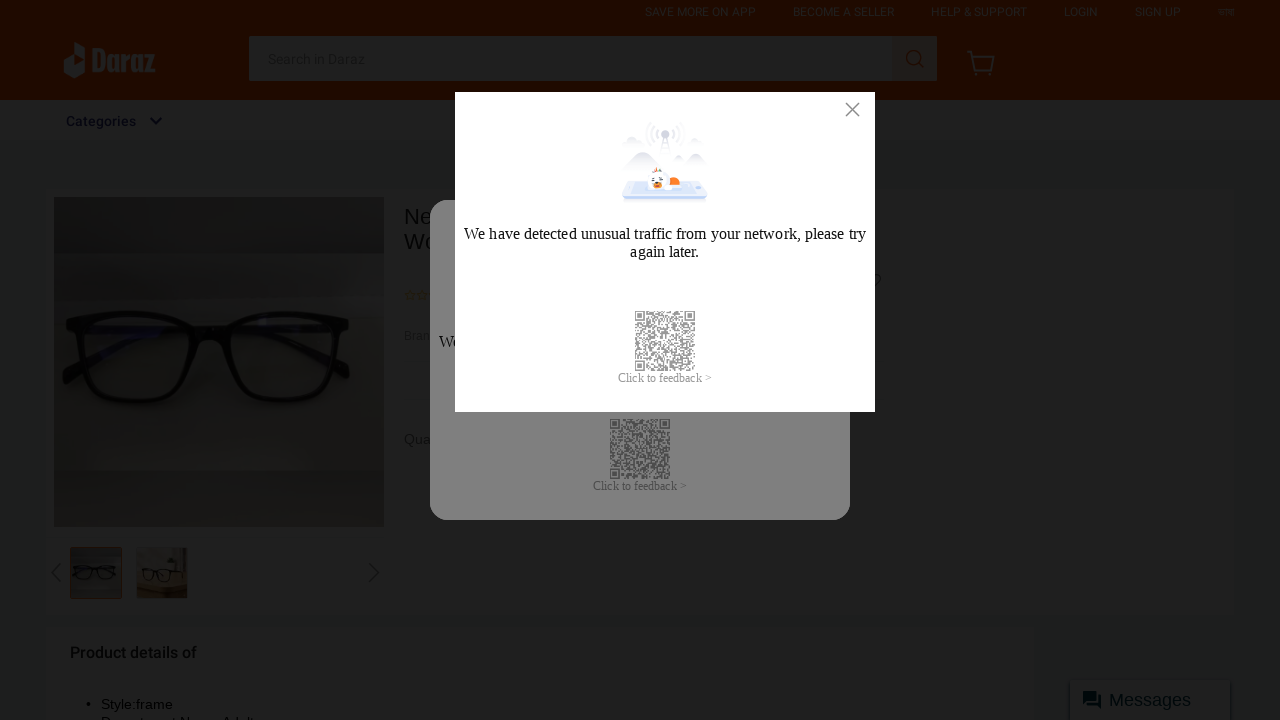

Scrolled to position 690px
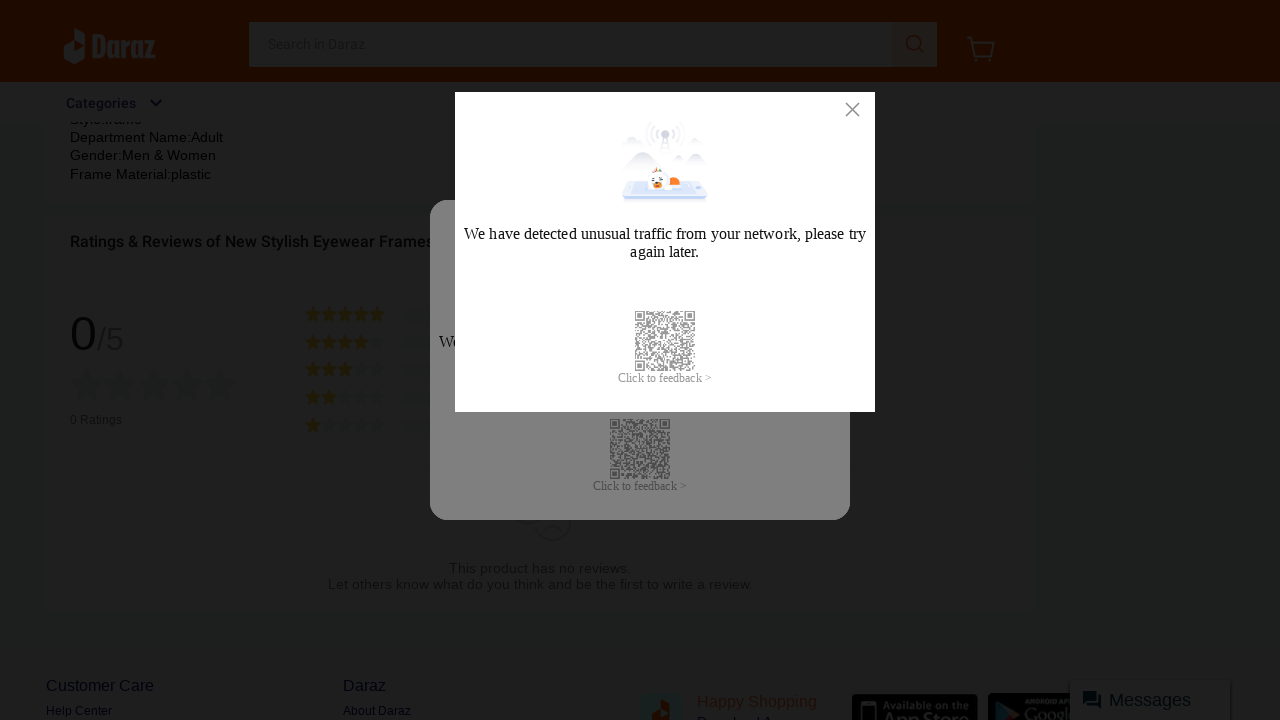

Waited 100ms for content to load
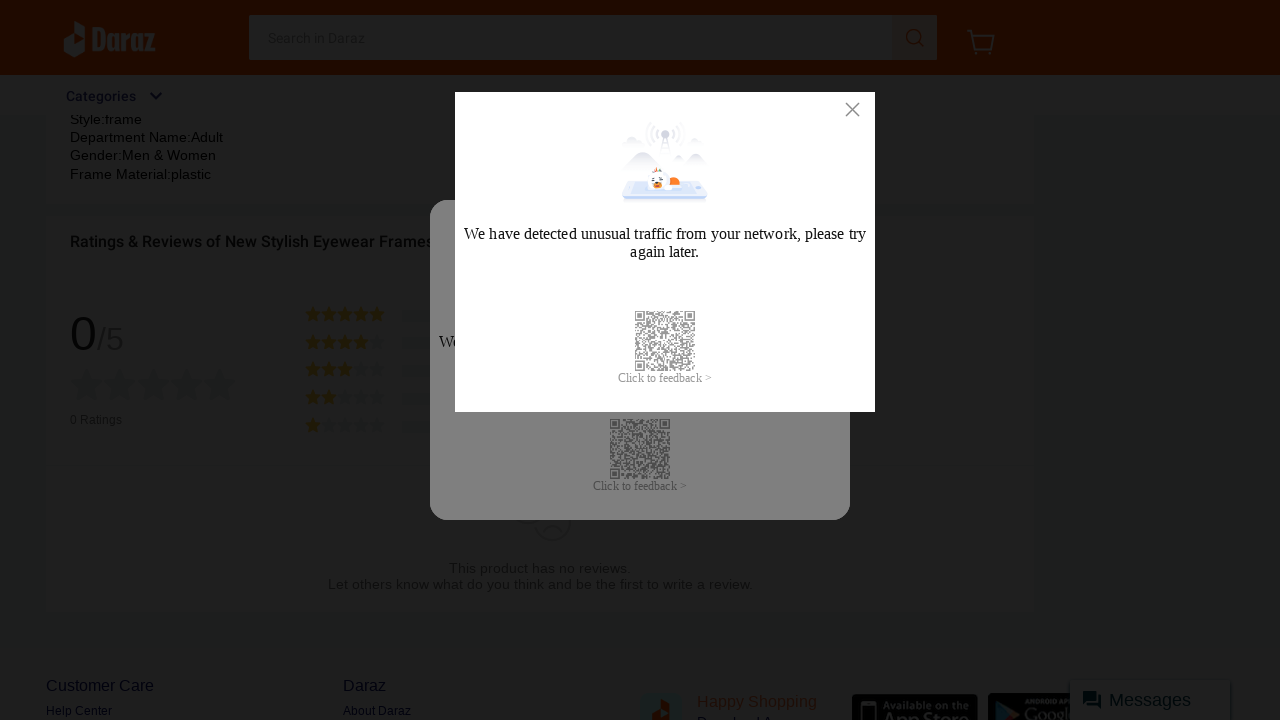

Scrolled to position 720px
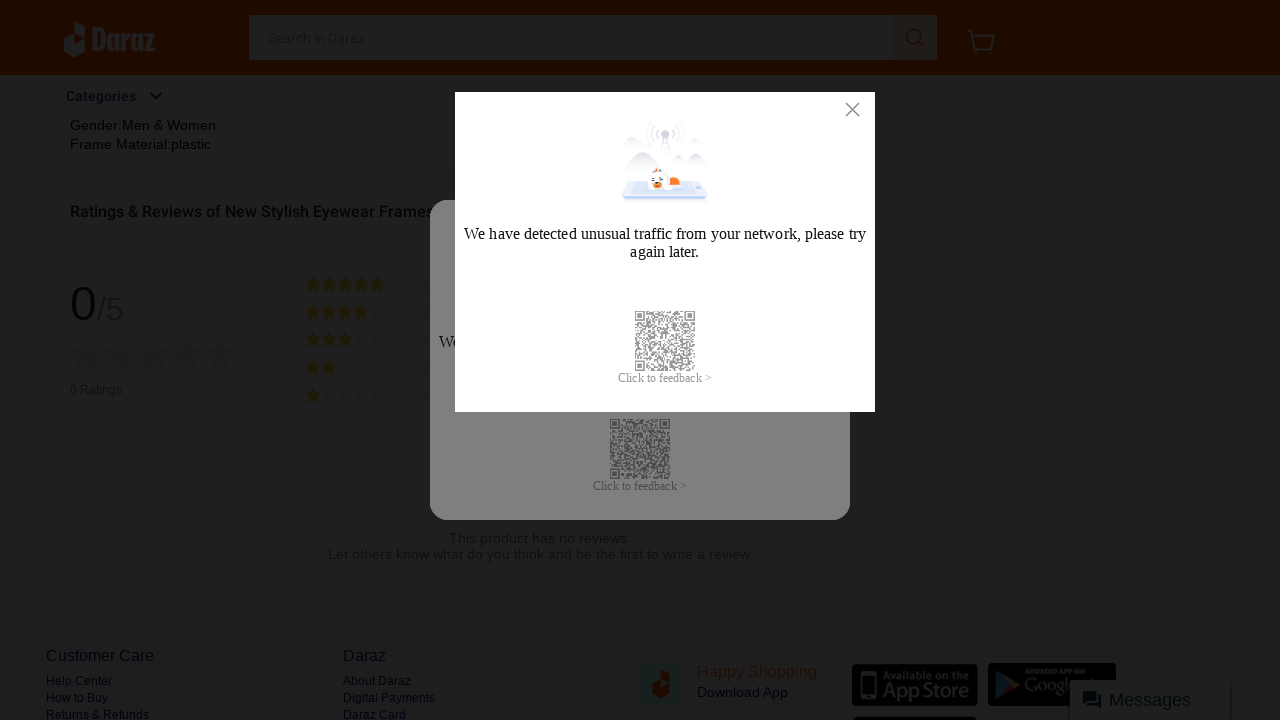

Waited 100ms for content to load
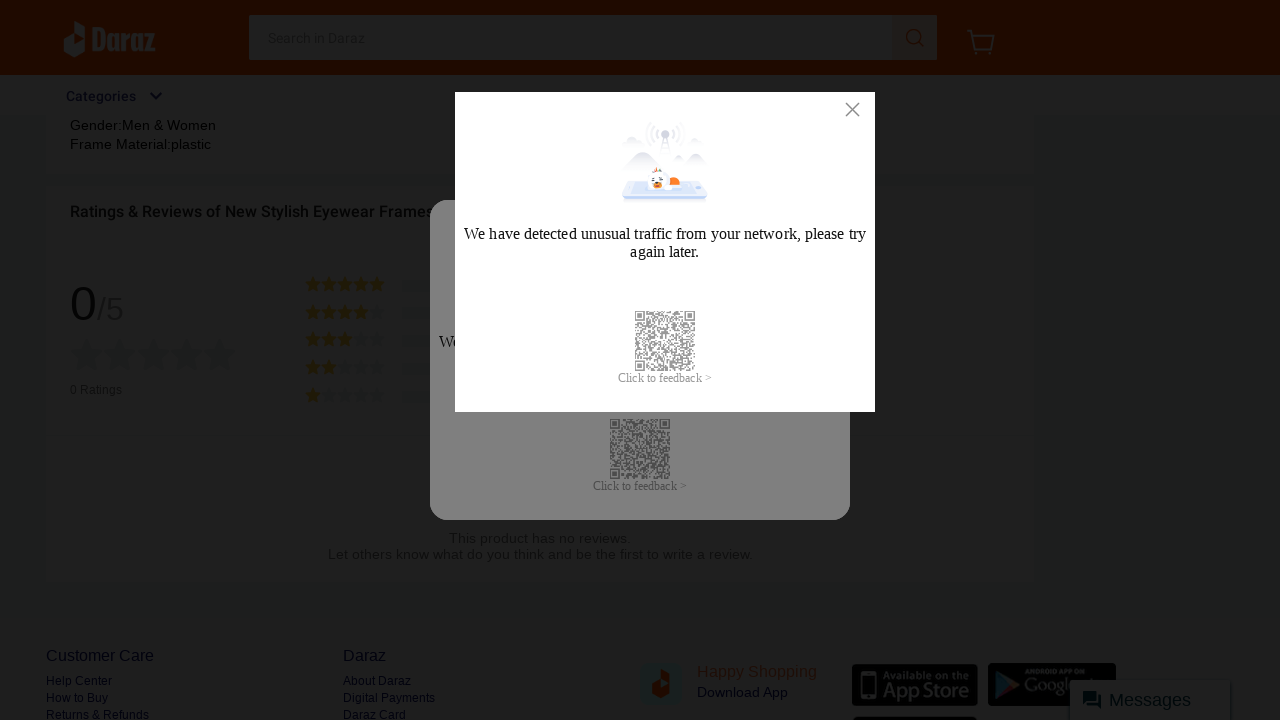

Scrolled to position 750px
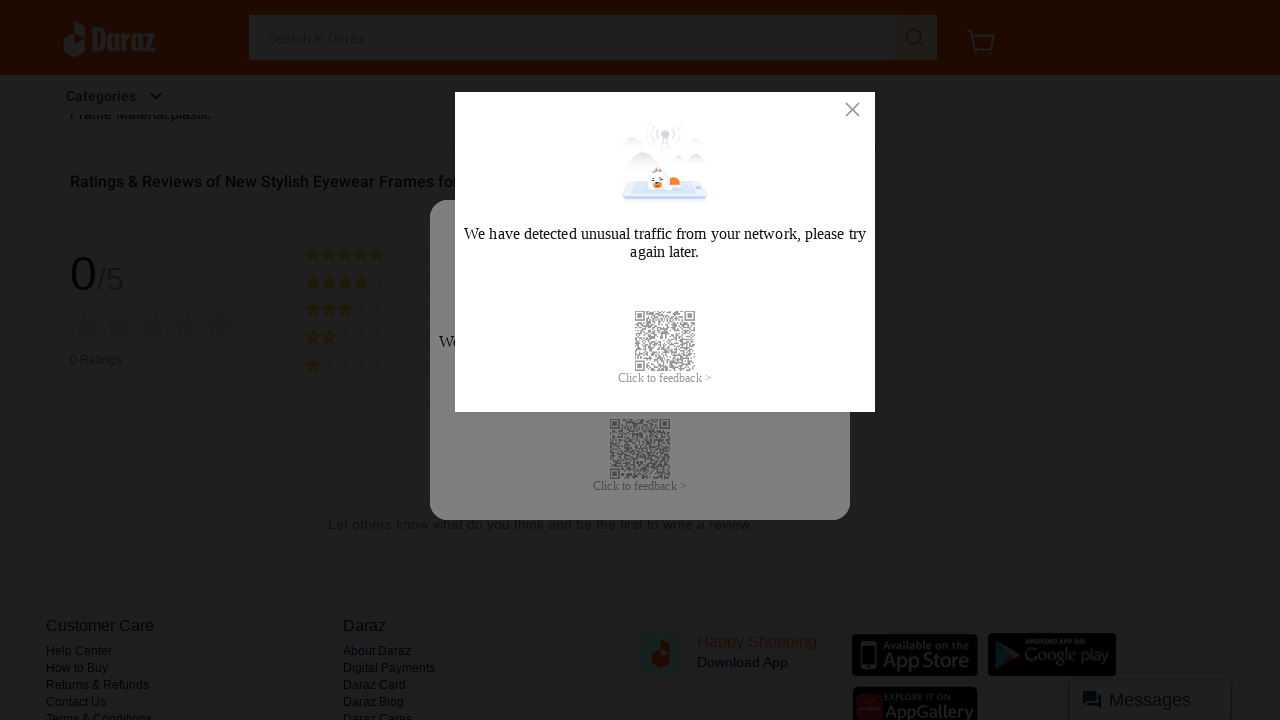

Waited 100ms for content to load
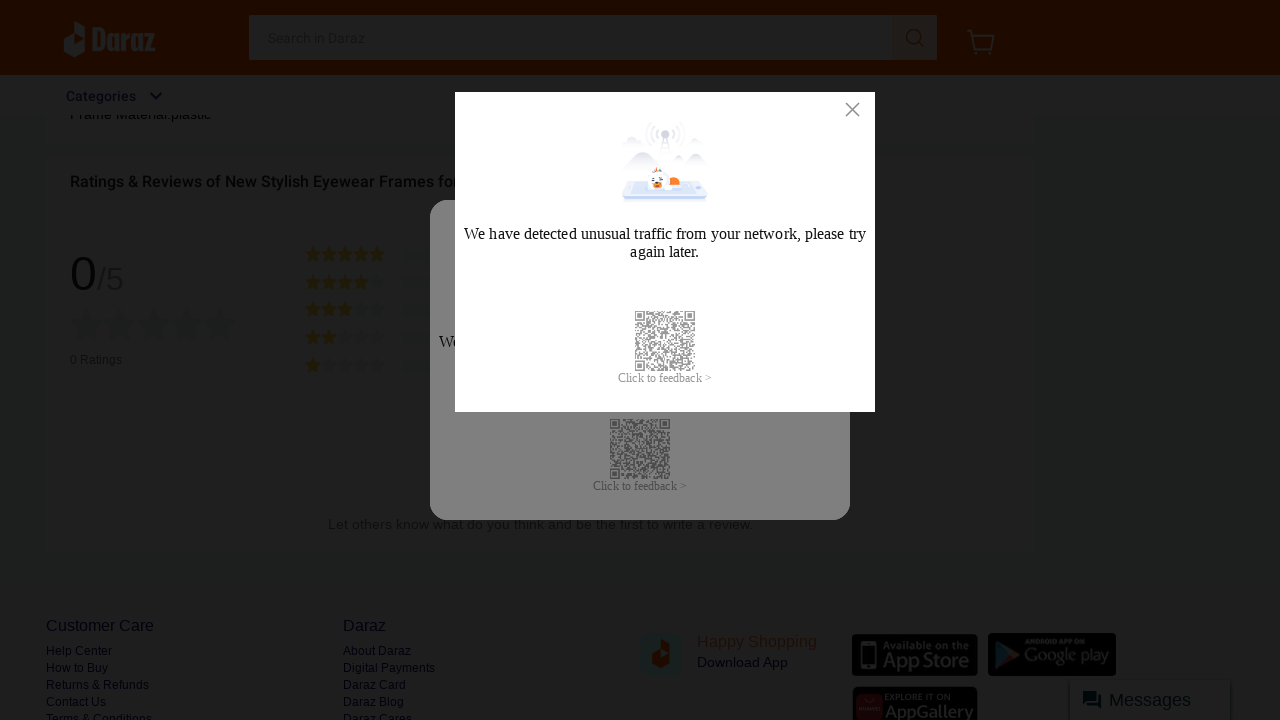

Scrolled to position 780px
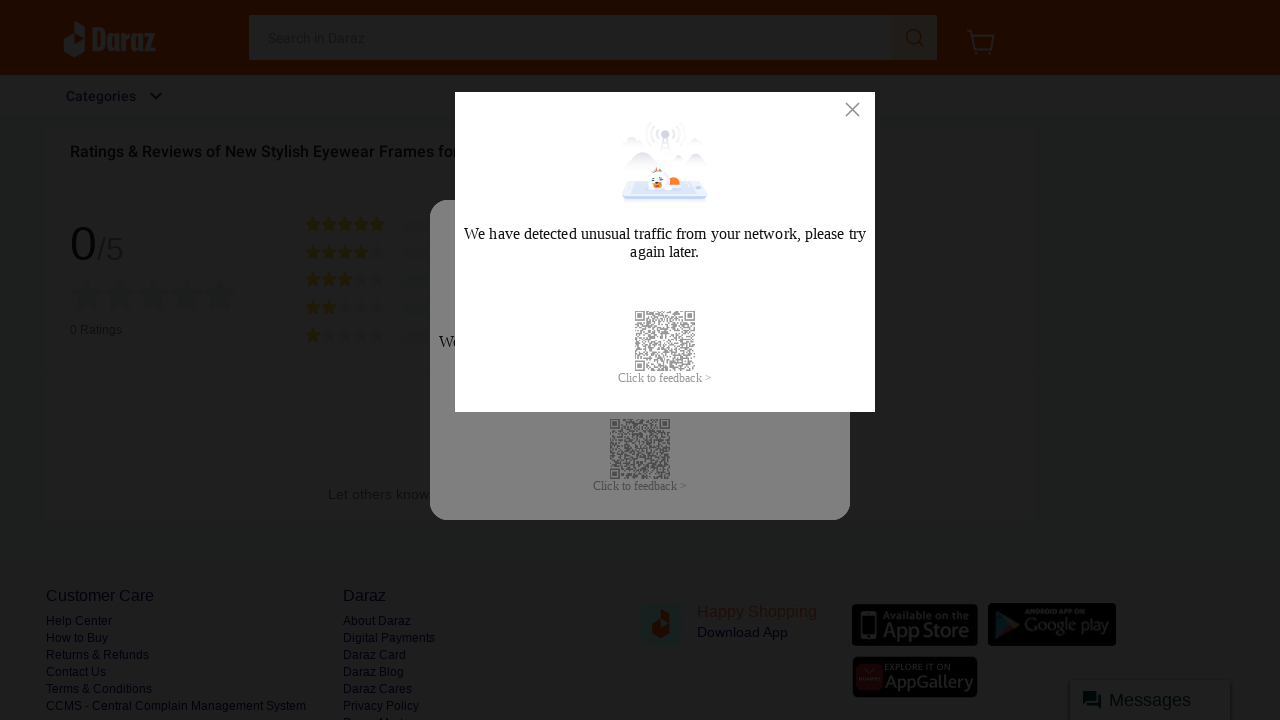

Waited 100ms for content to load
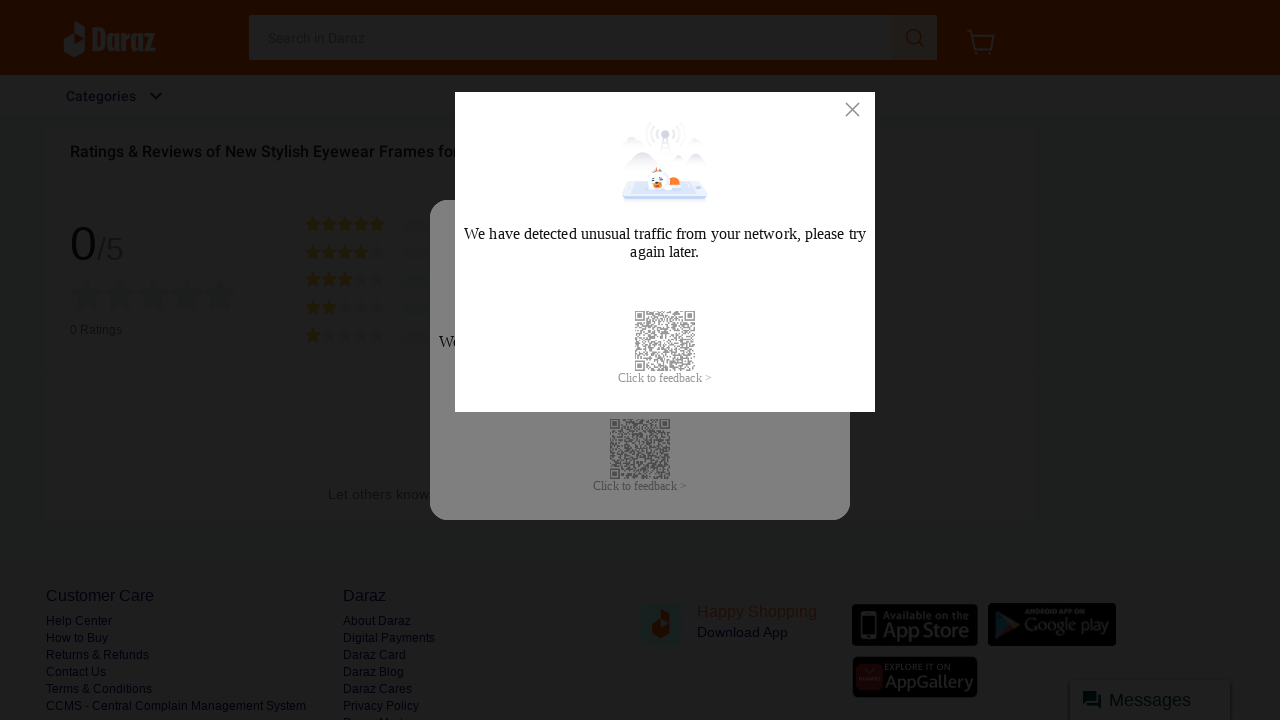

Scrolled to position 810px
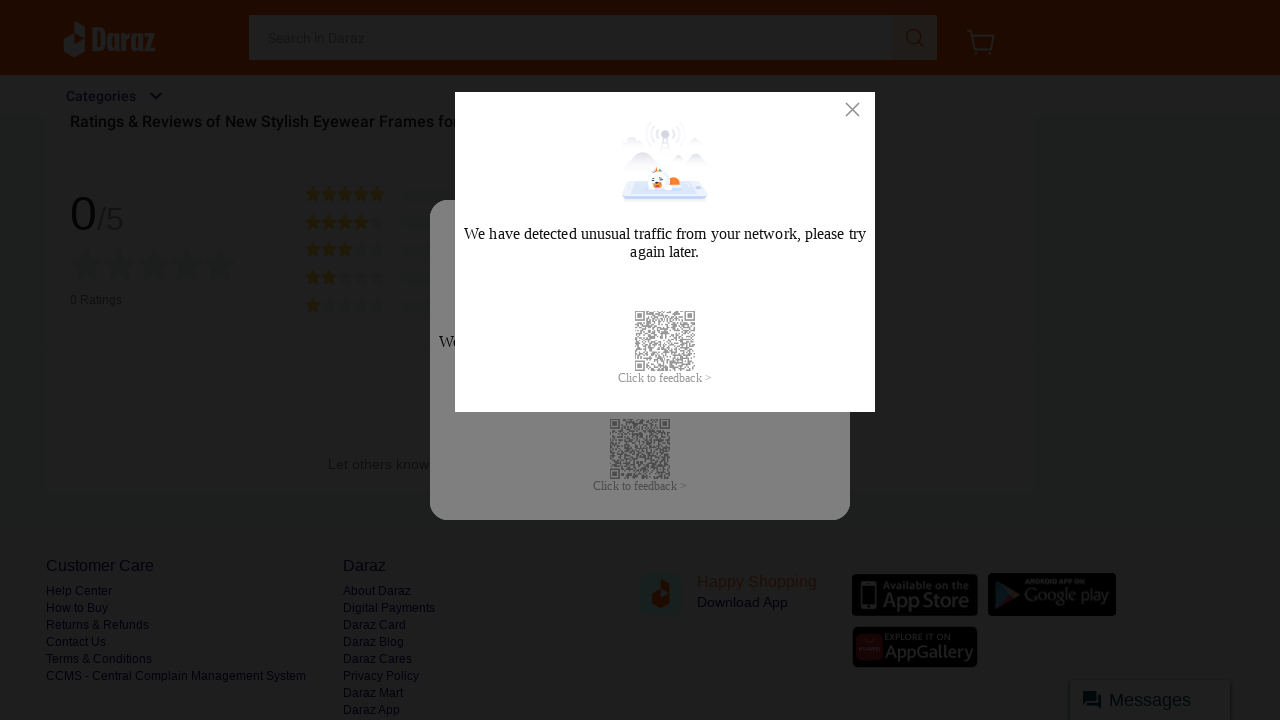

Waited 100ms for content to load
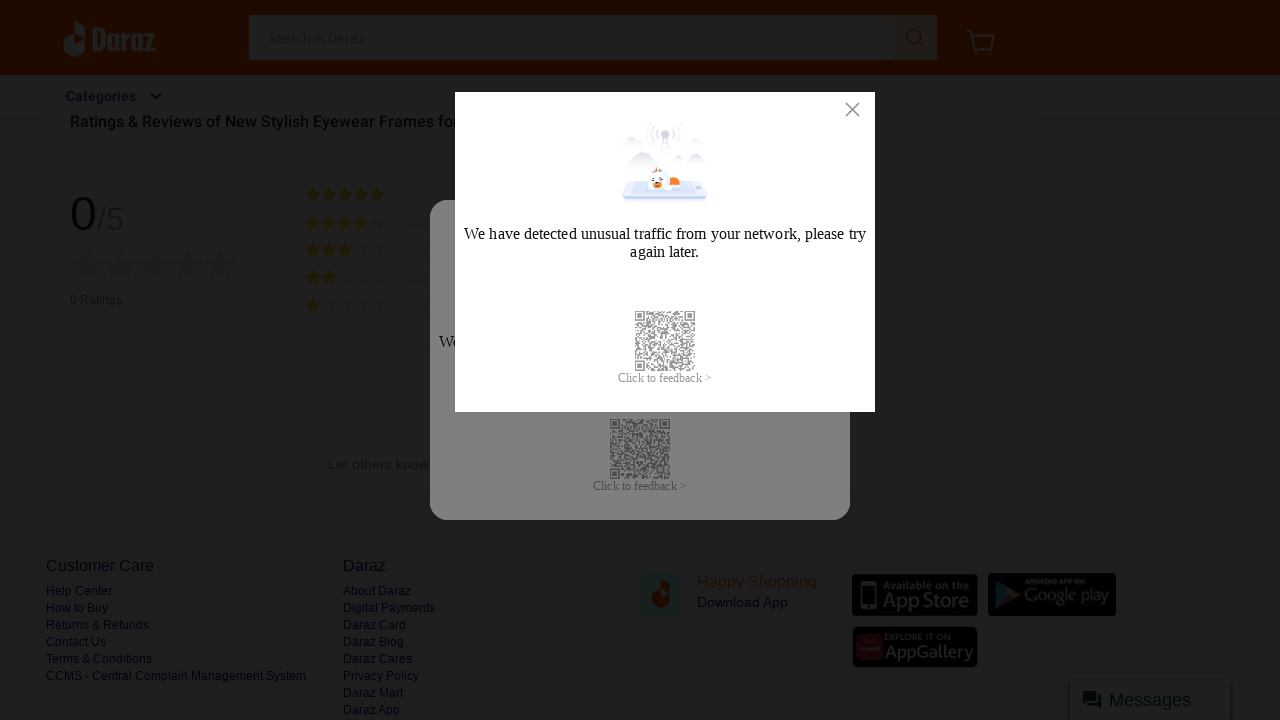

Waited 1000ms for all content to fully load after scrolling
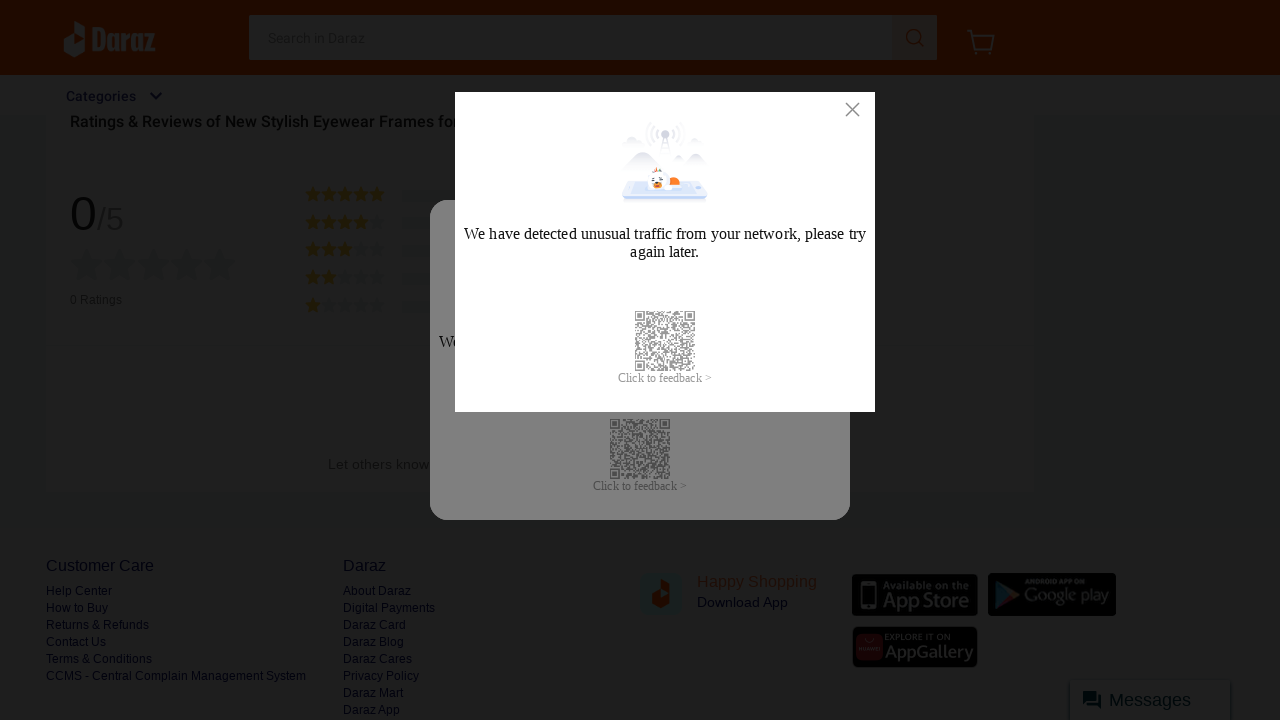

Verified content section is present on the page
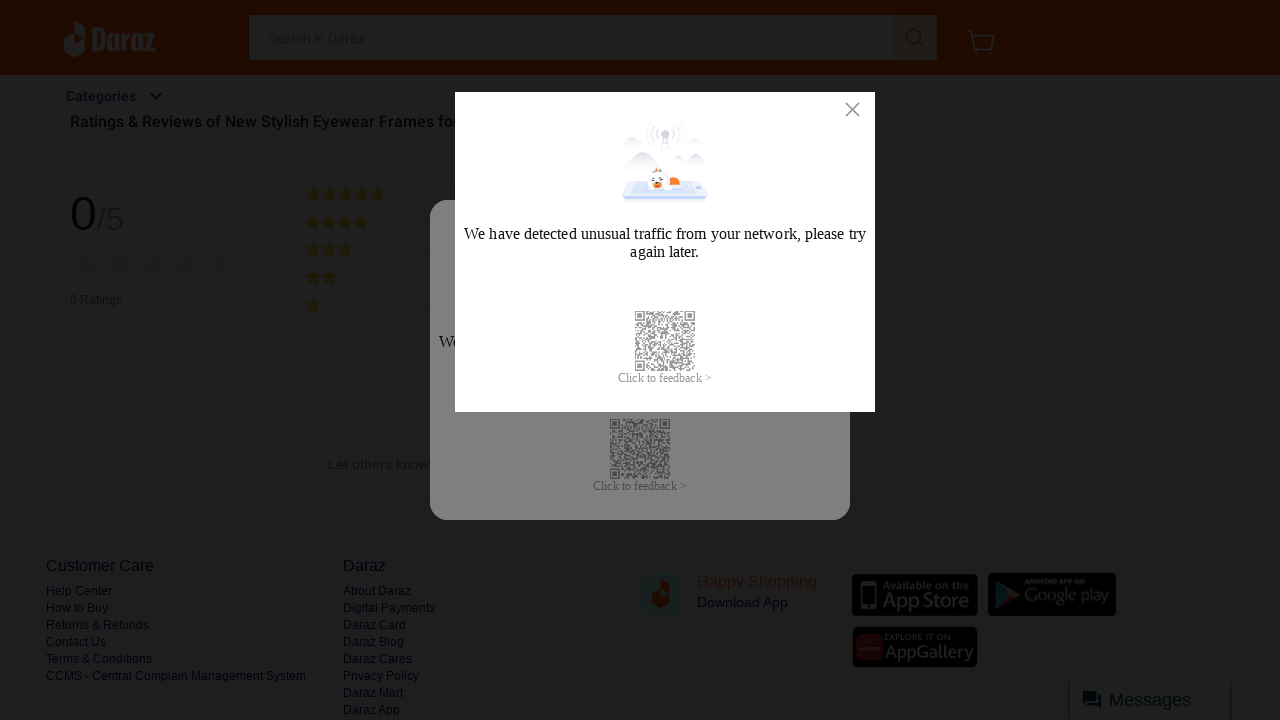

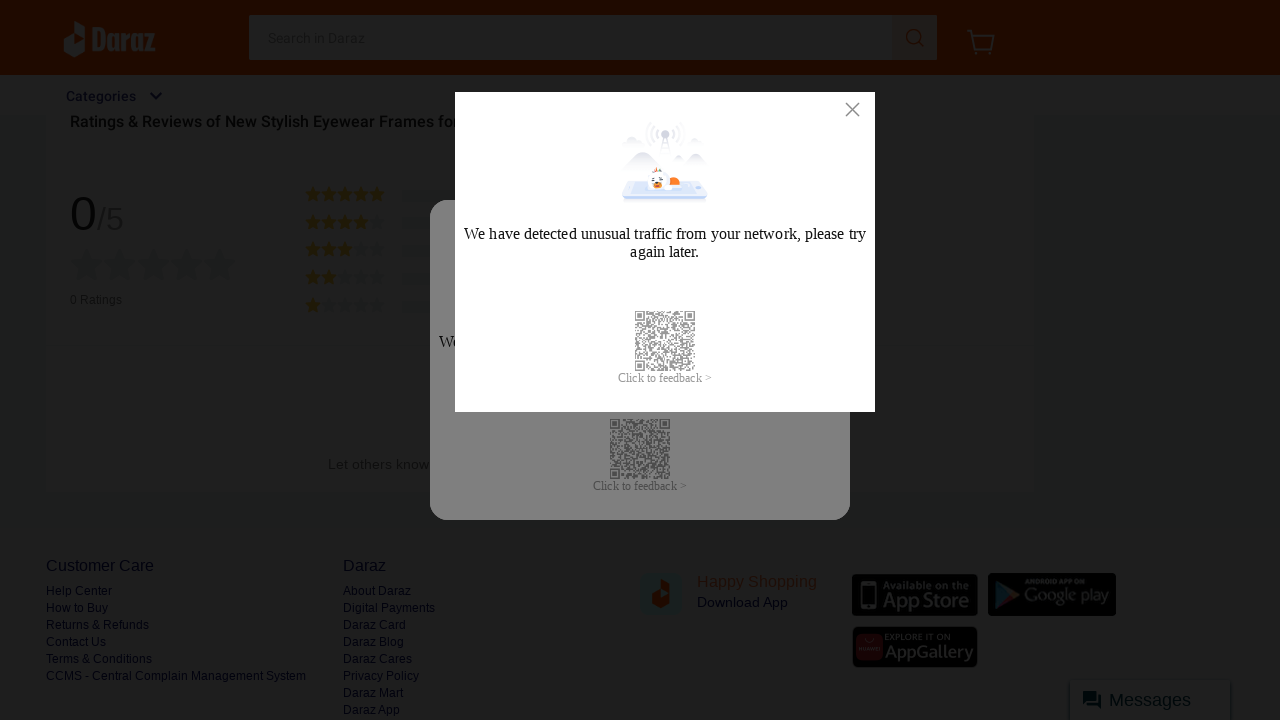